Automates playing the Contexto word-guessing game by typing multiple words into the input field and submitting each one by pressing Enter.

Starting URL: https://contexto.me/

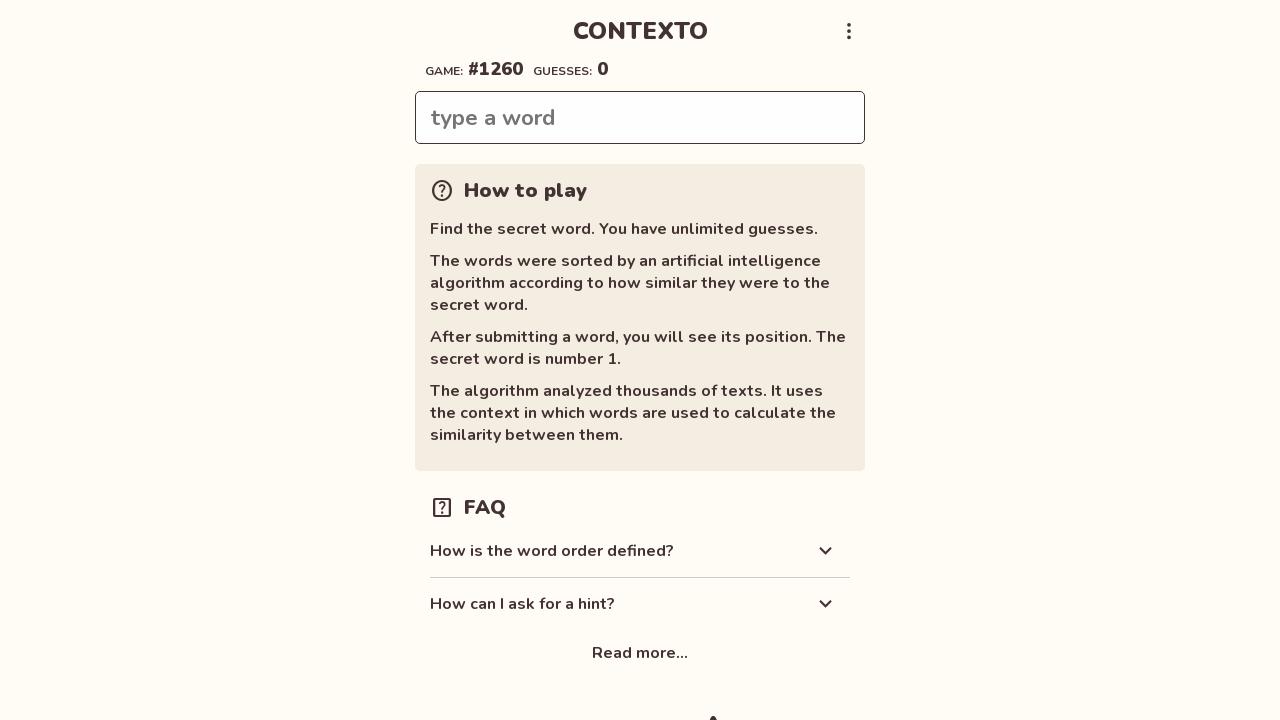

Waited for input field to be present on the page
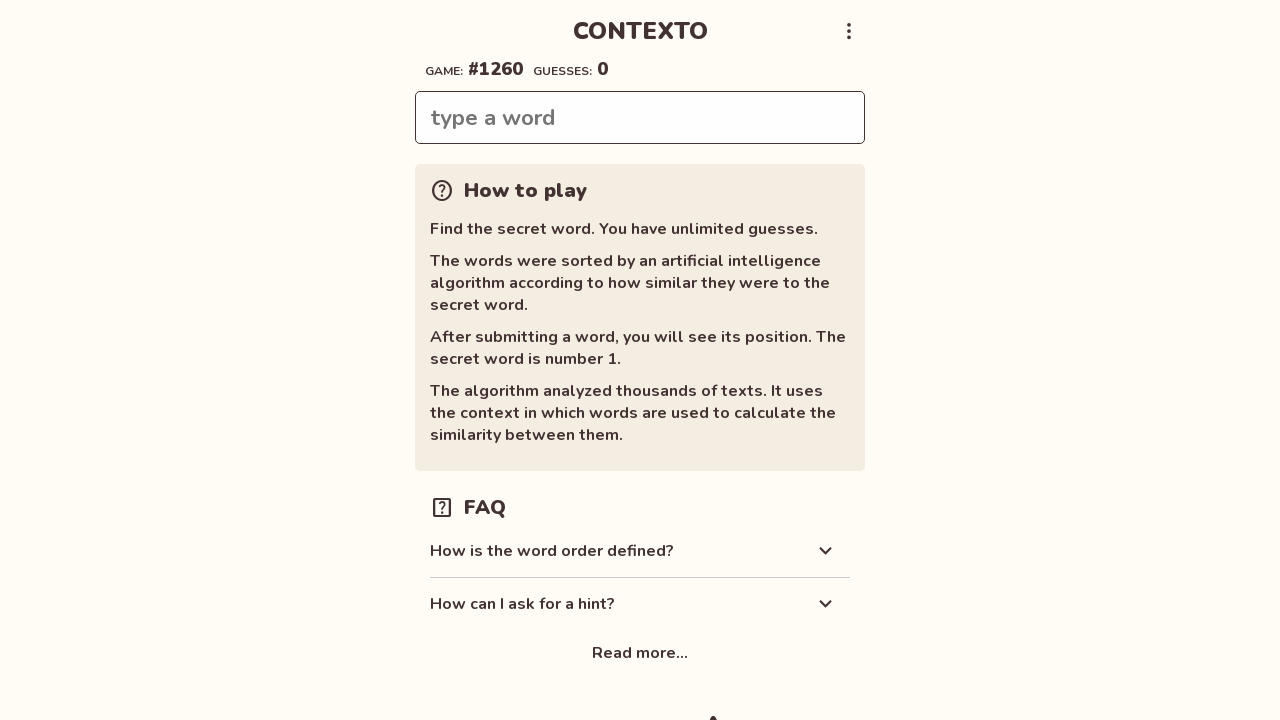

Filled input field with word 'house' on .word
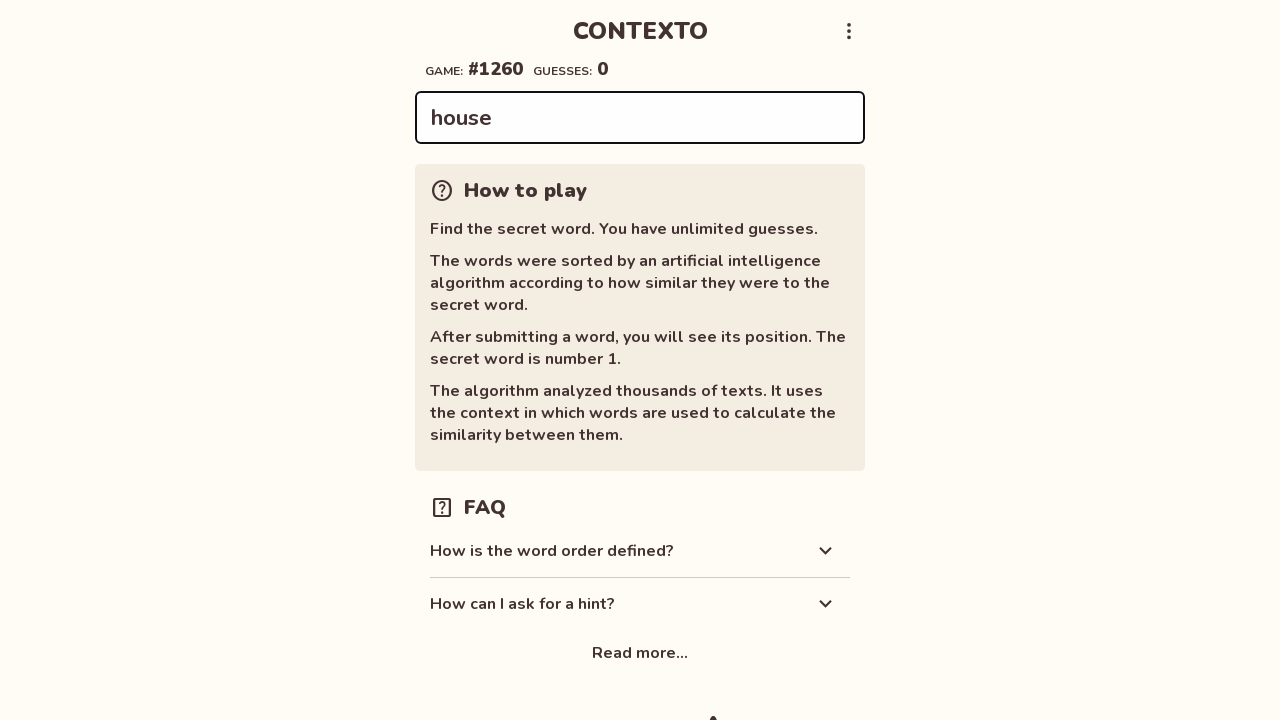

Pressed Enter to submit word 'house' on .word
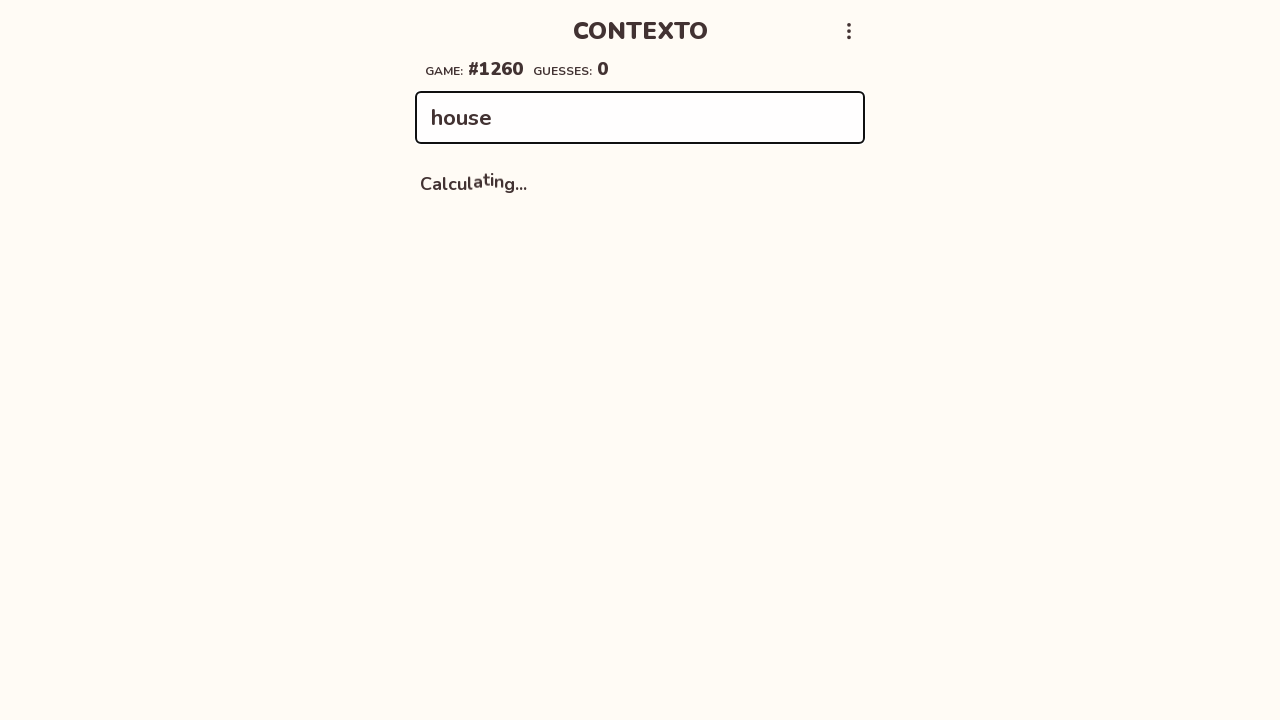

Waited 1 second for game to process 'house'
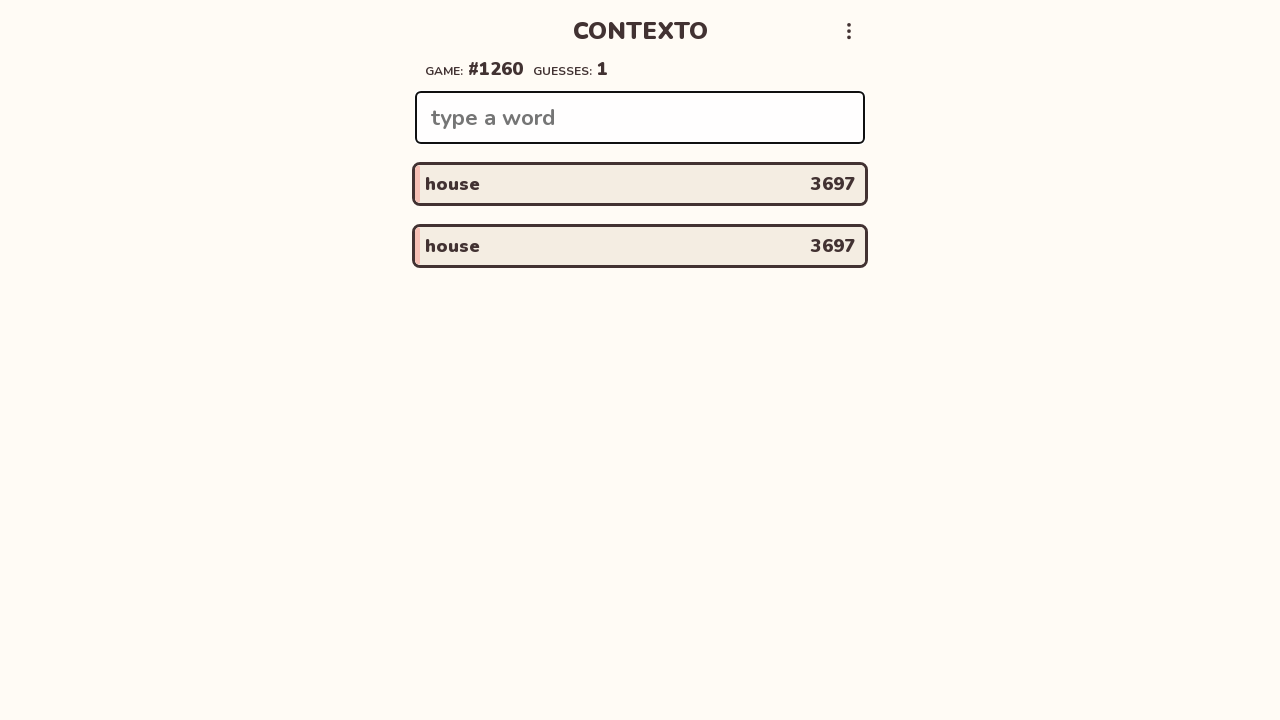

Cleared input field for next word on .word
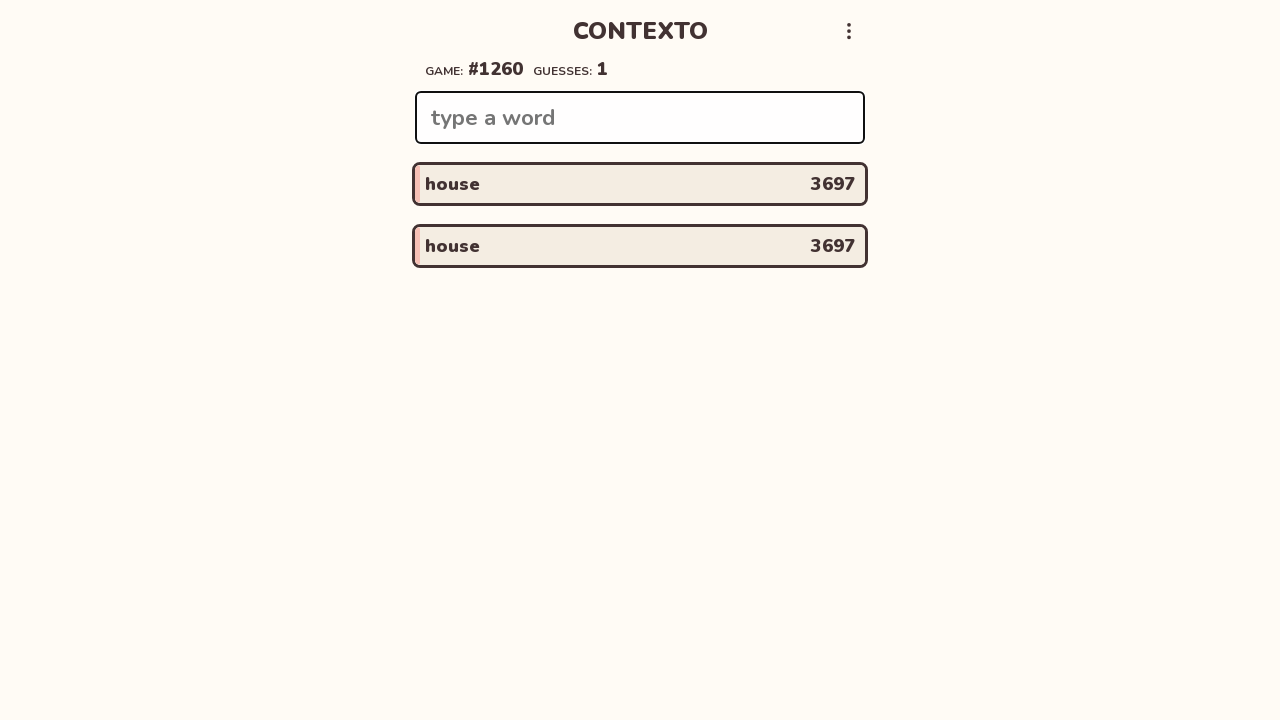

Filled input field with word 'car' on .word
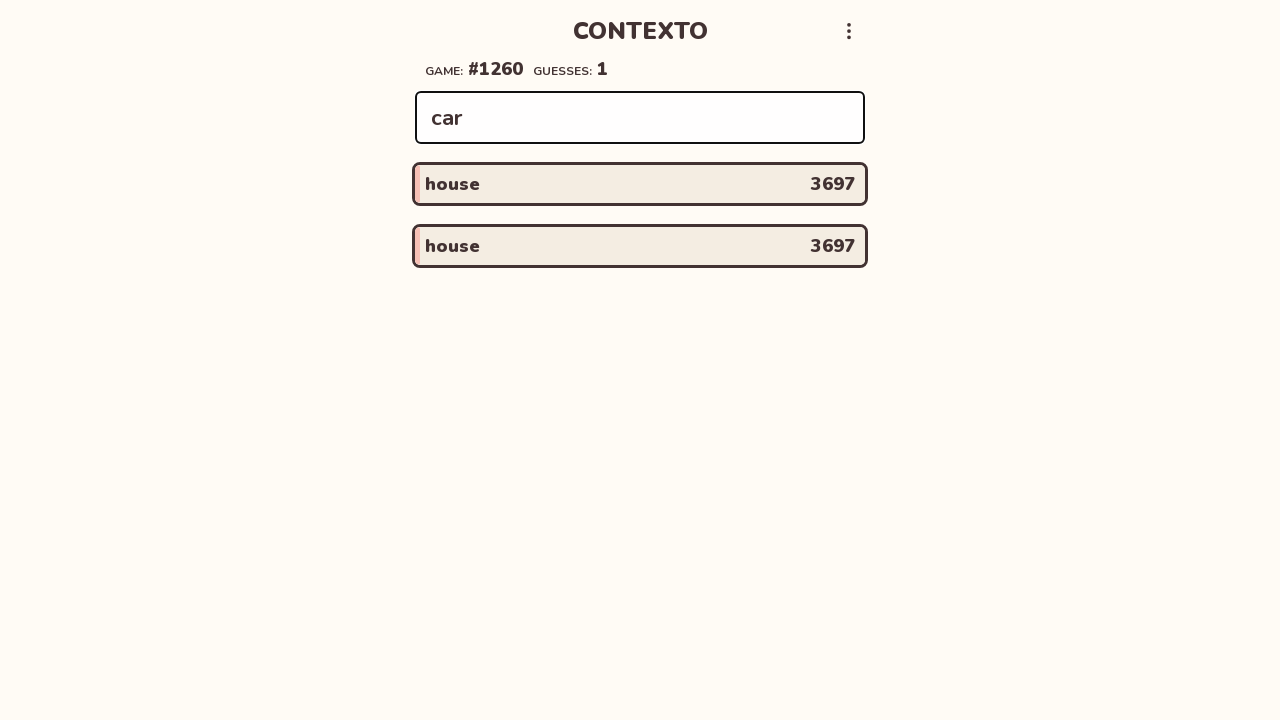

Pressed Enter to submit word 'car' on .word
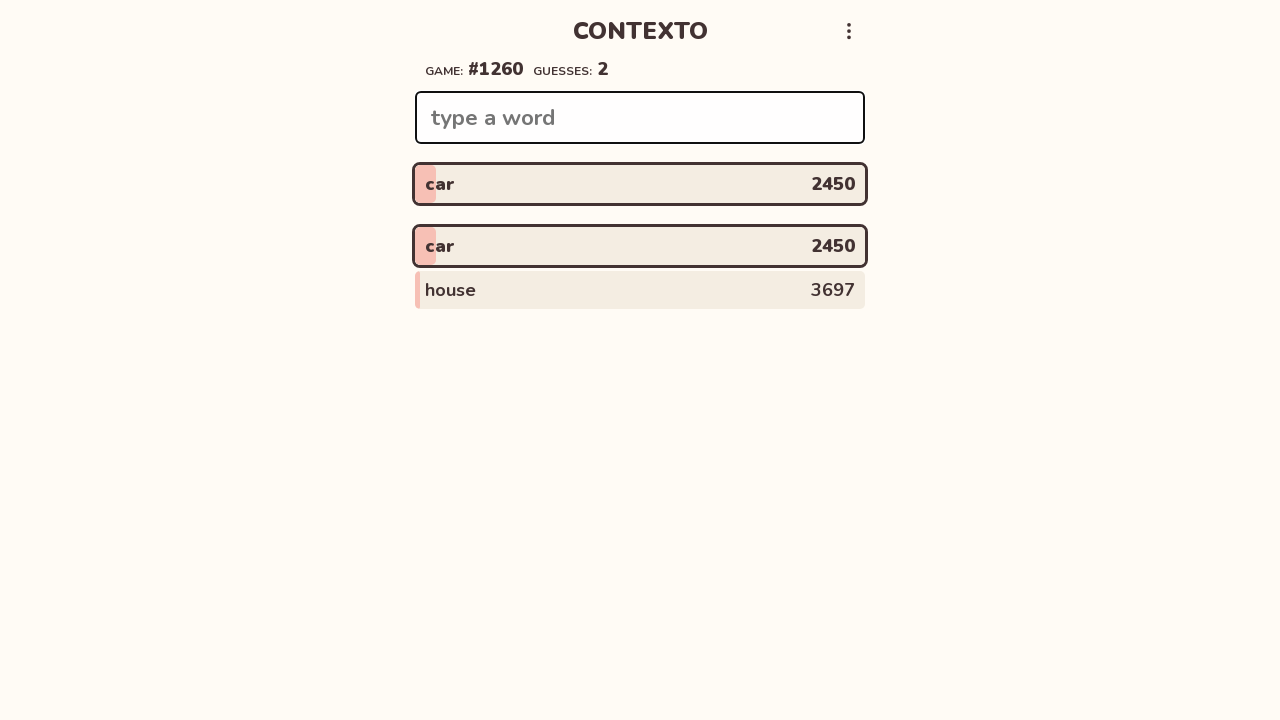

Waited 1 second for game to process 'car'
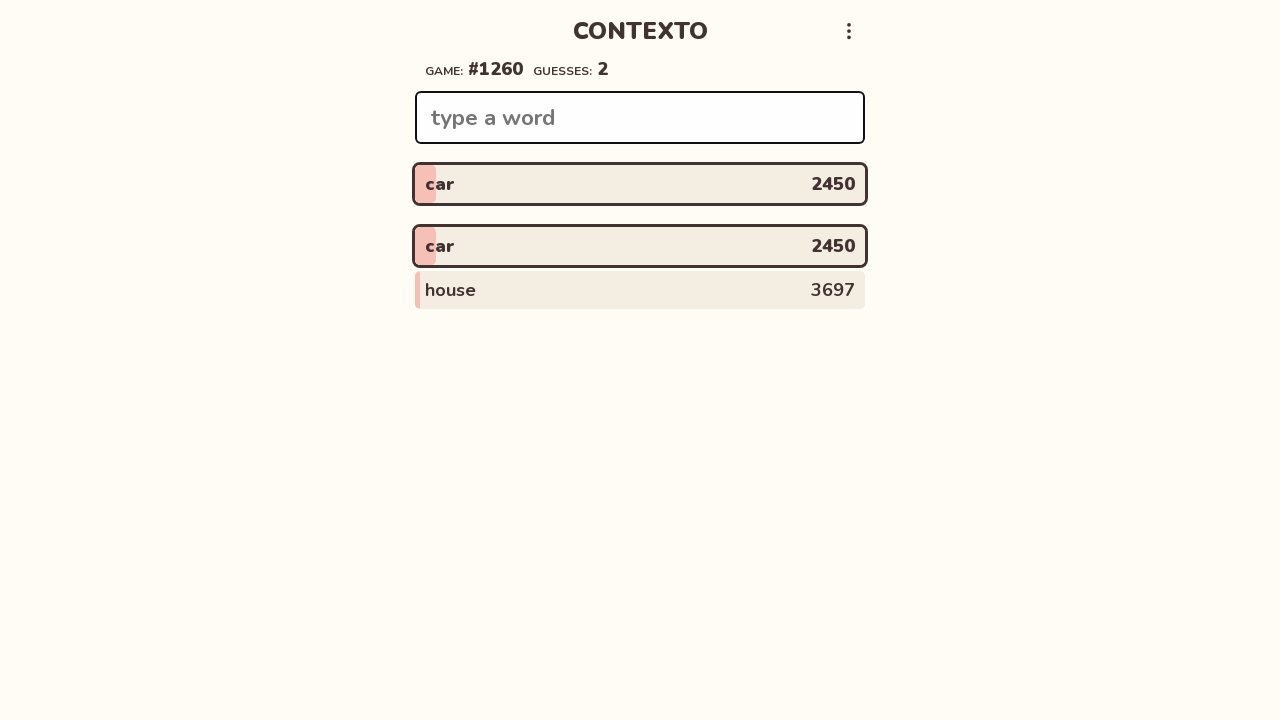

Cleared input field for next word on .word
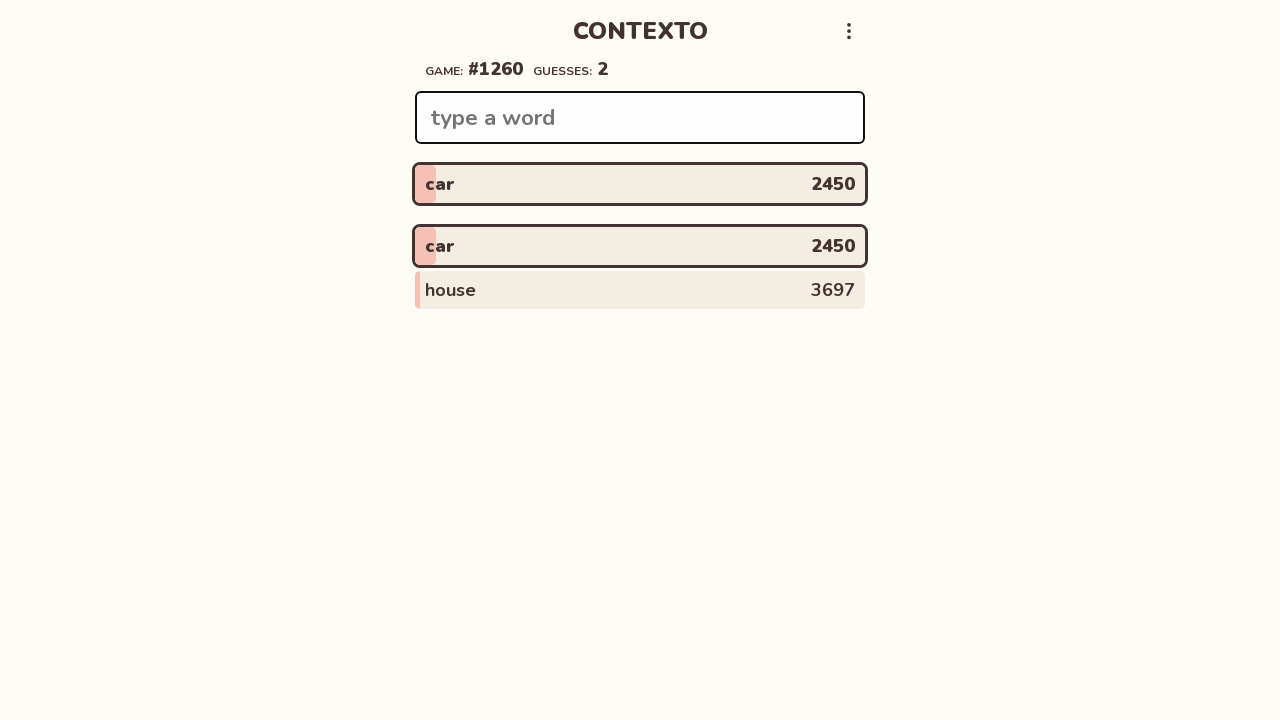

Filled input field with word 'tree' on .word
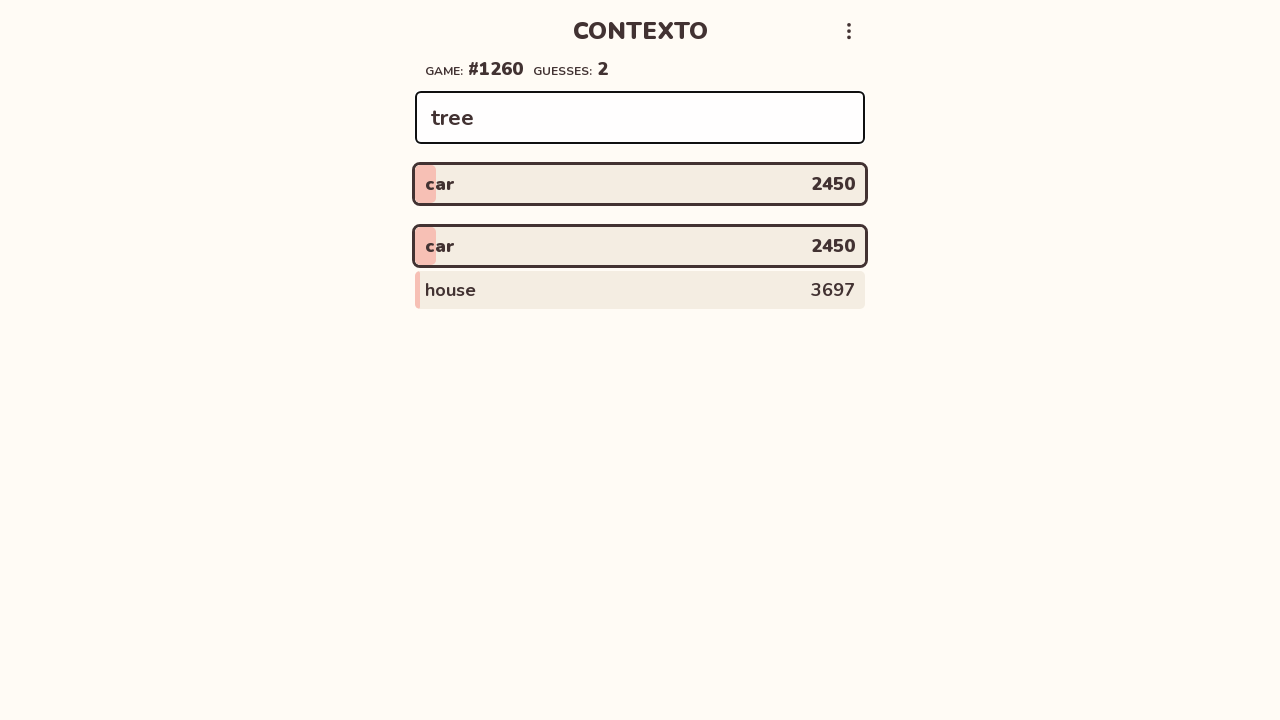

Pressed Enter to submit word 'tree' on .word
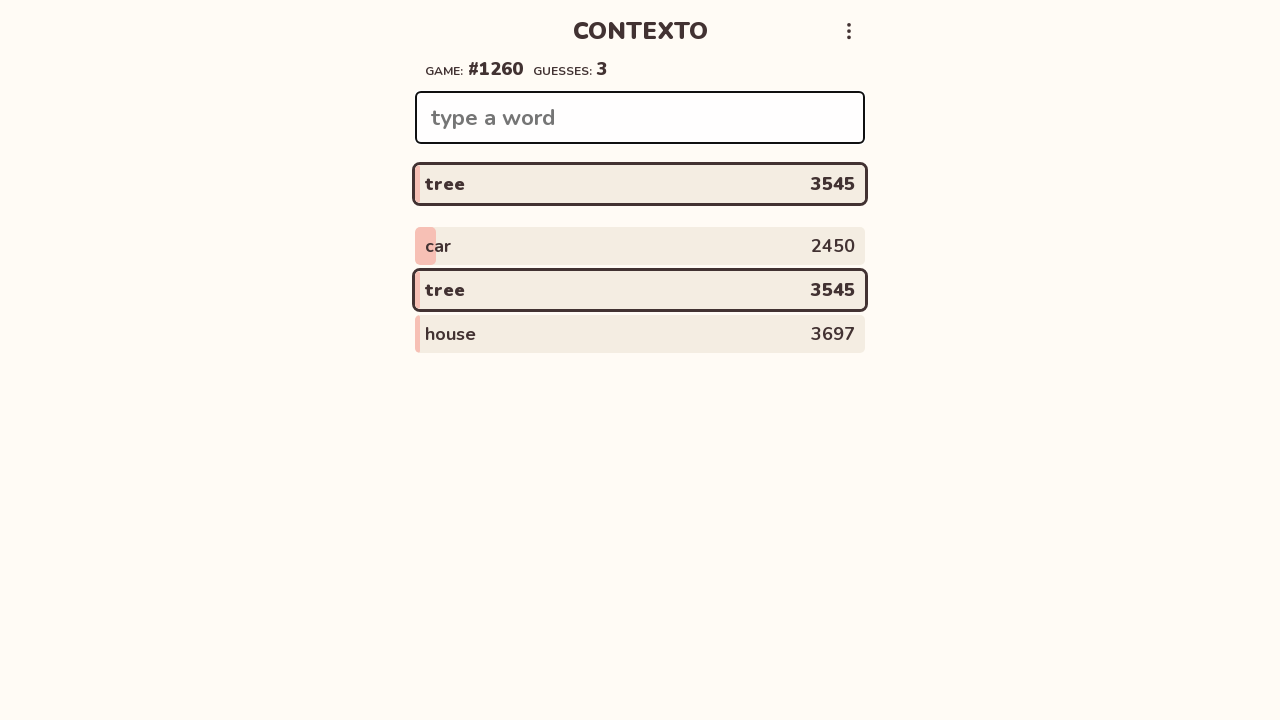

Waited 1 second for game to process 'tree'
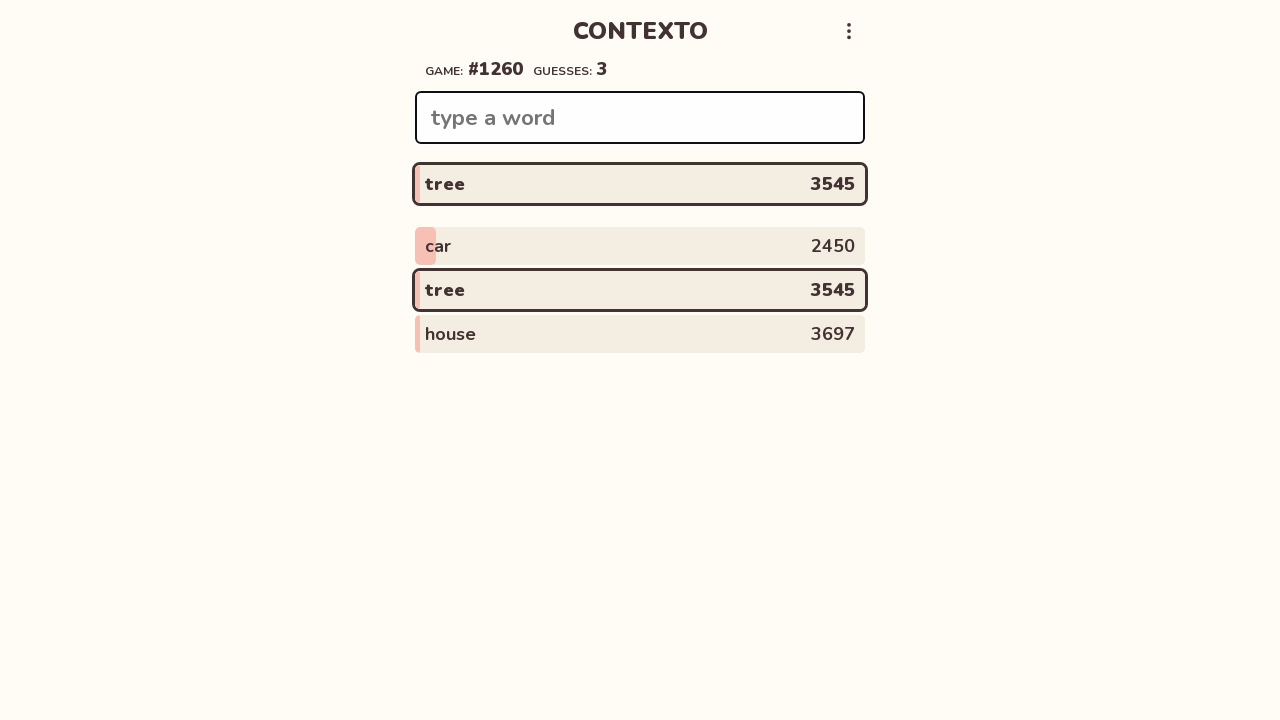

Cleared input field for next word on .word
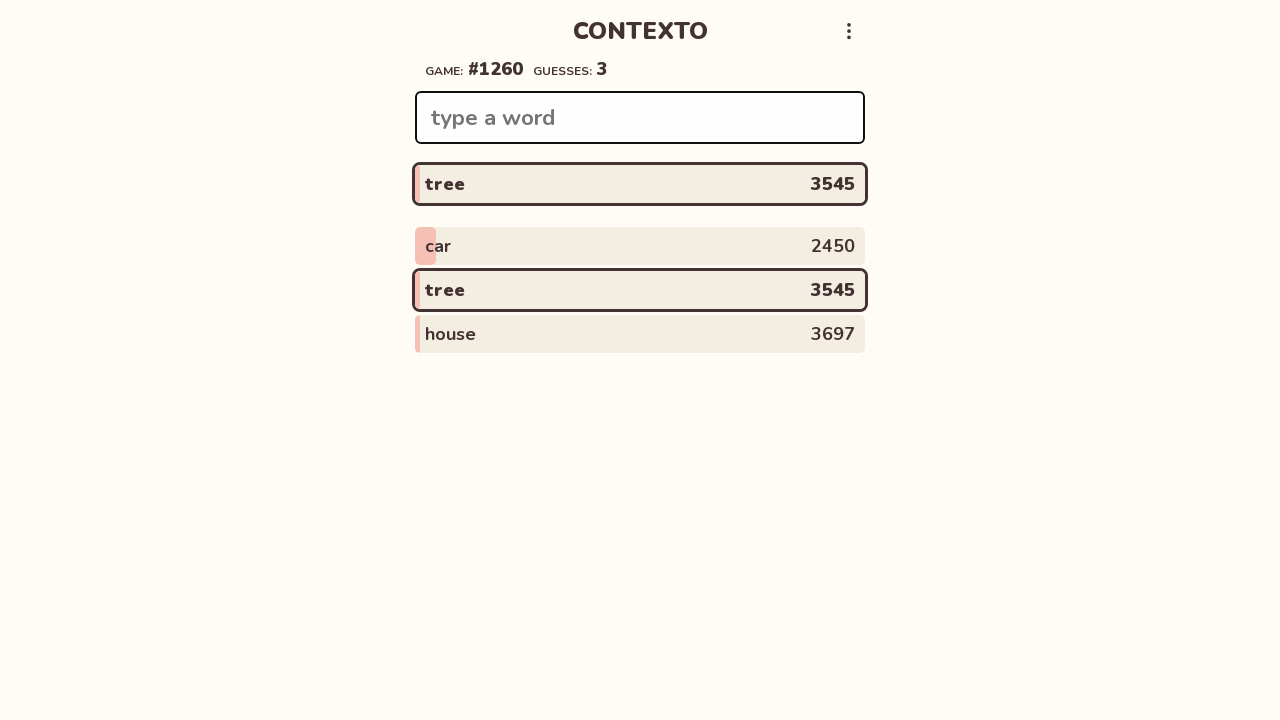

Filled input field with word 'water' on .word
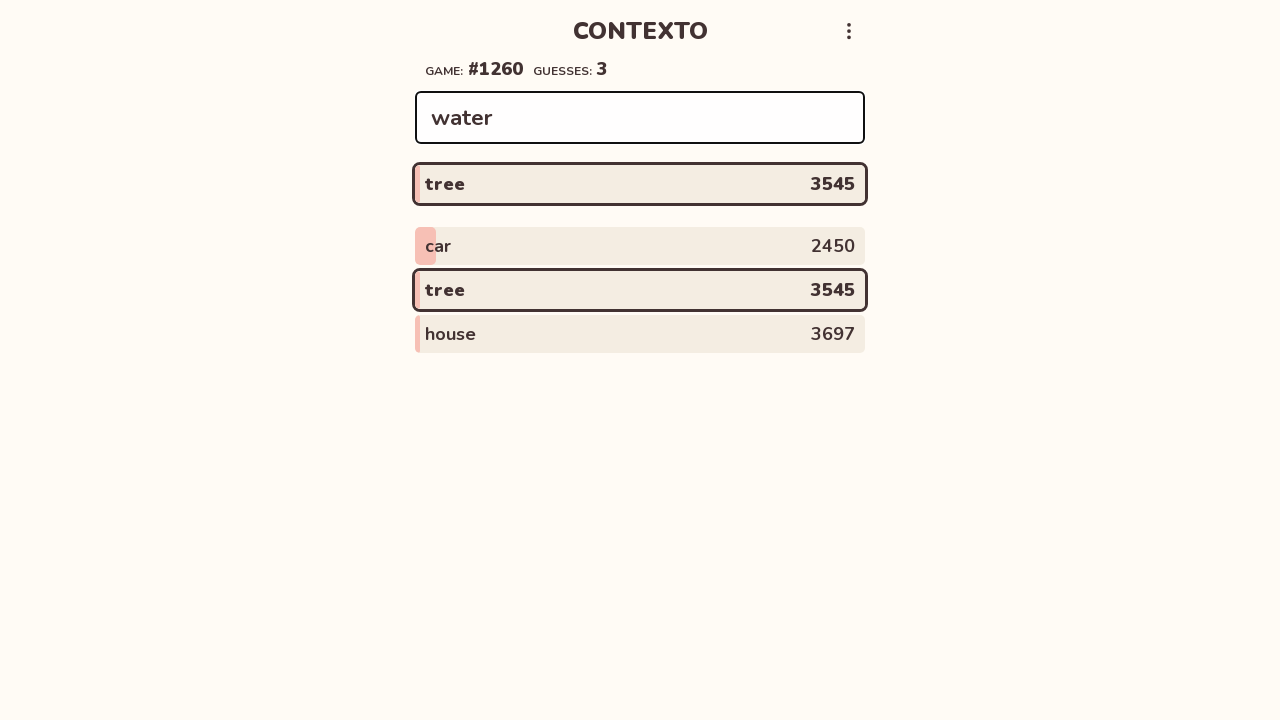

Pressed Enter to submit word 'water' on .word
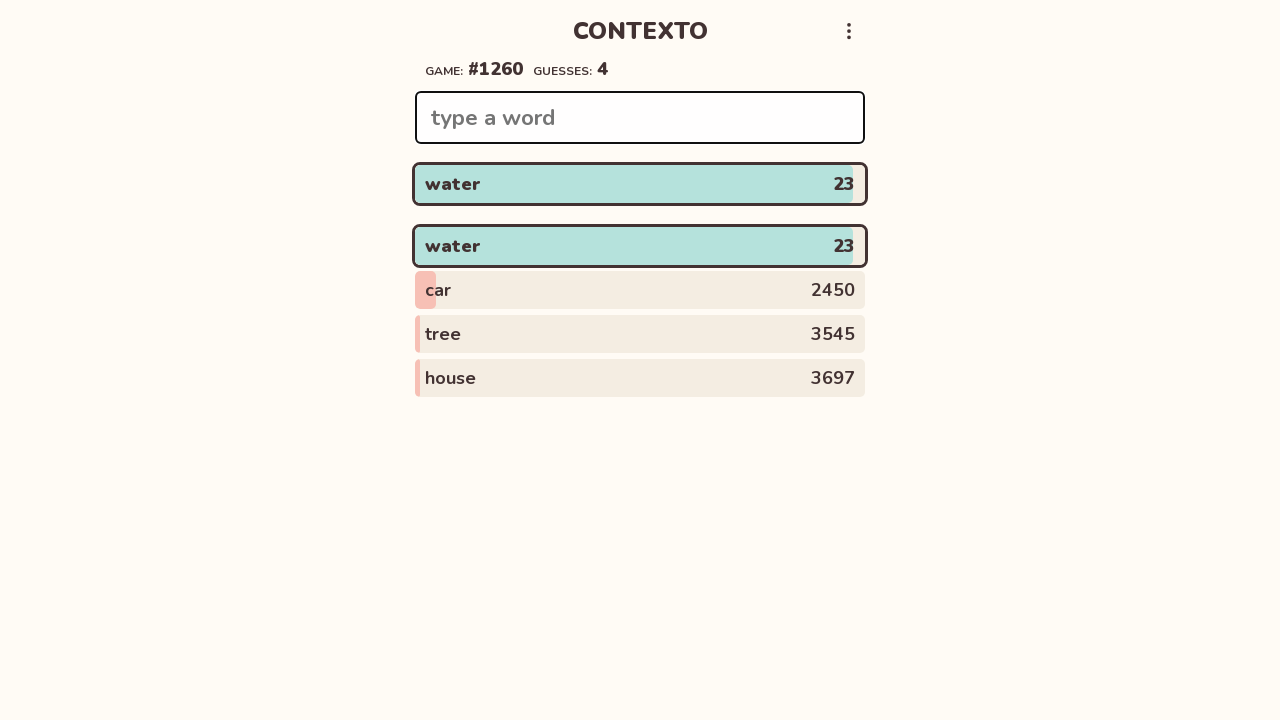

Waited 1 second for game to process 'water'
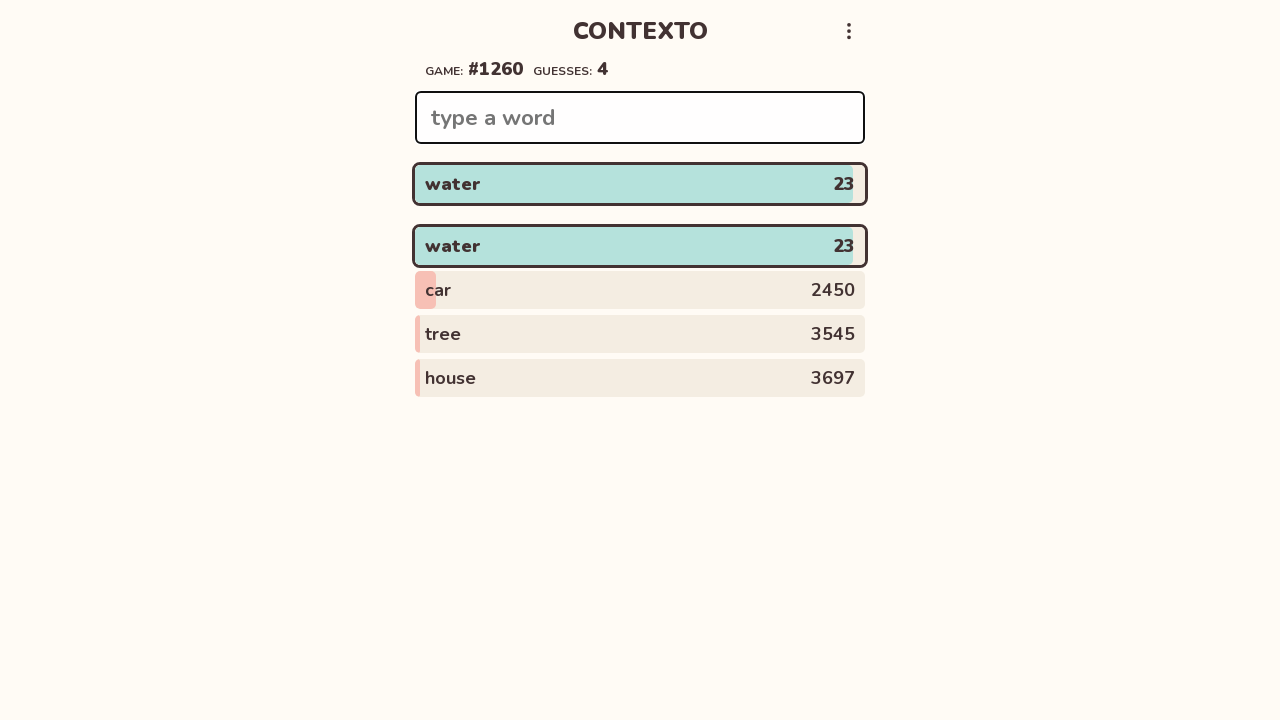

Cleared input field for next word on .word
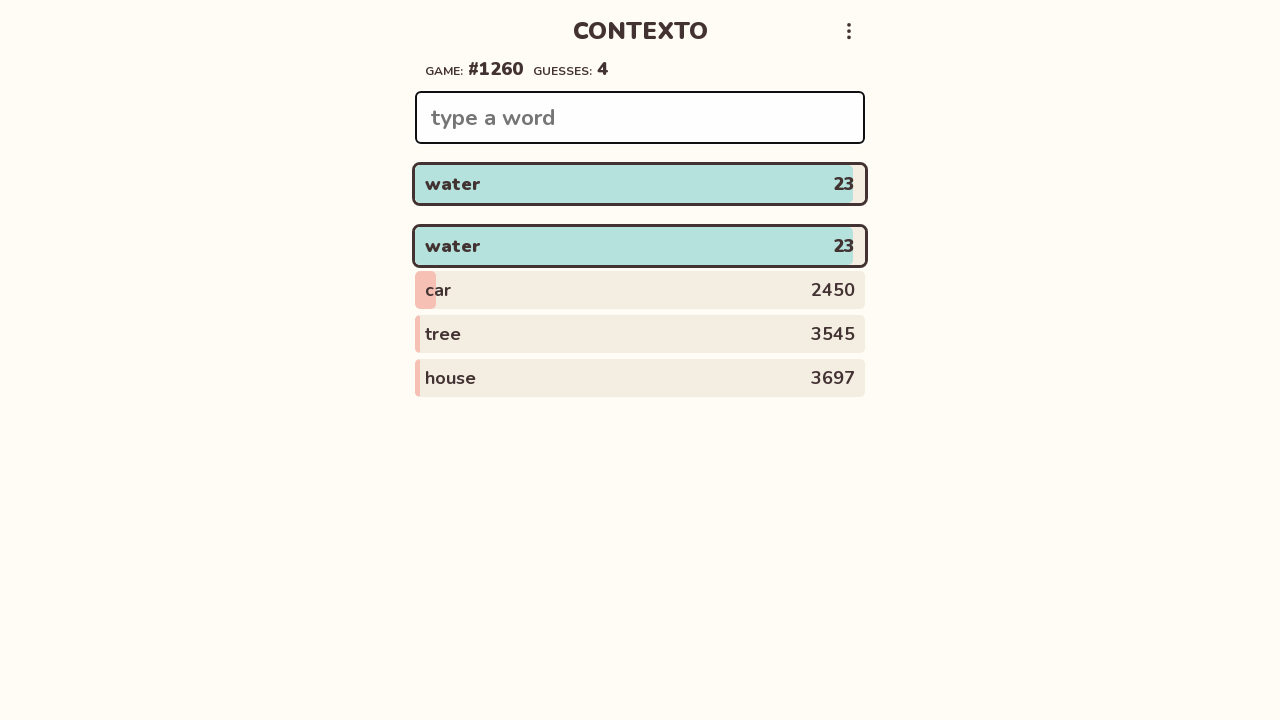

Filled input field with word 'food' on .word
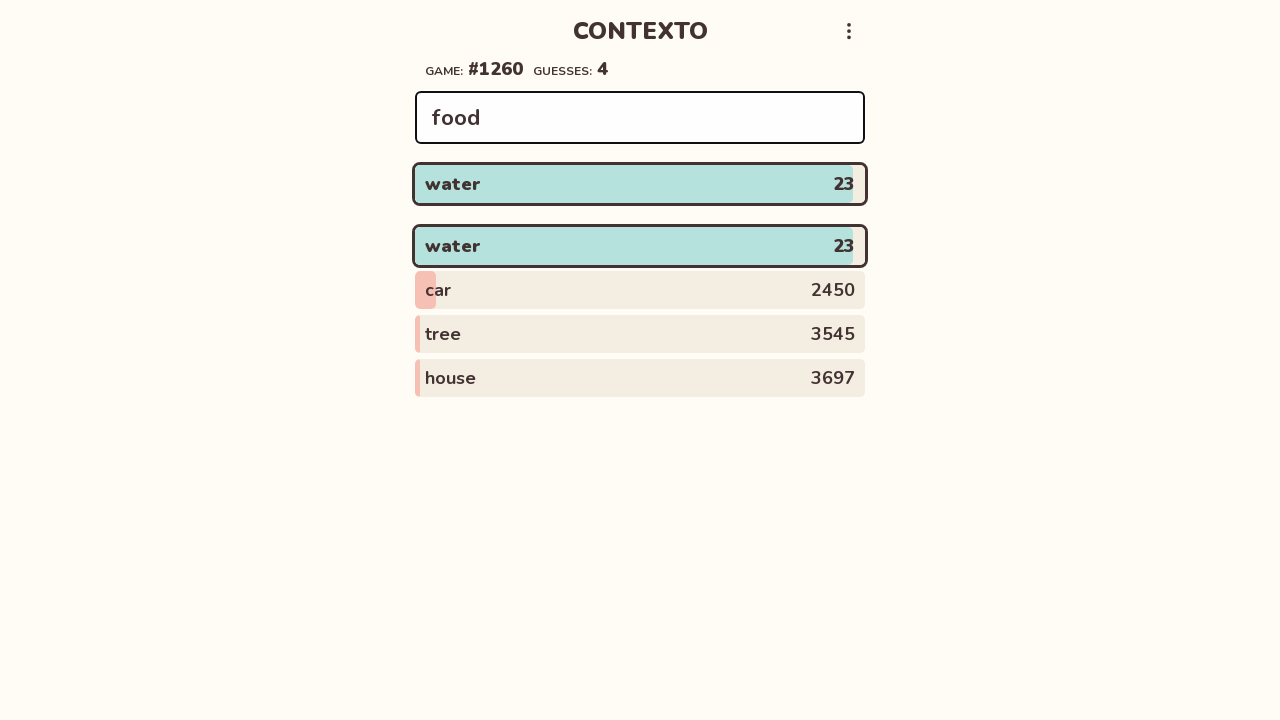

Pressed Enter to submit word 'food' on .word
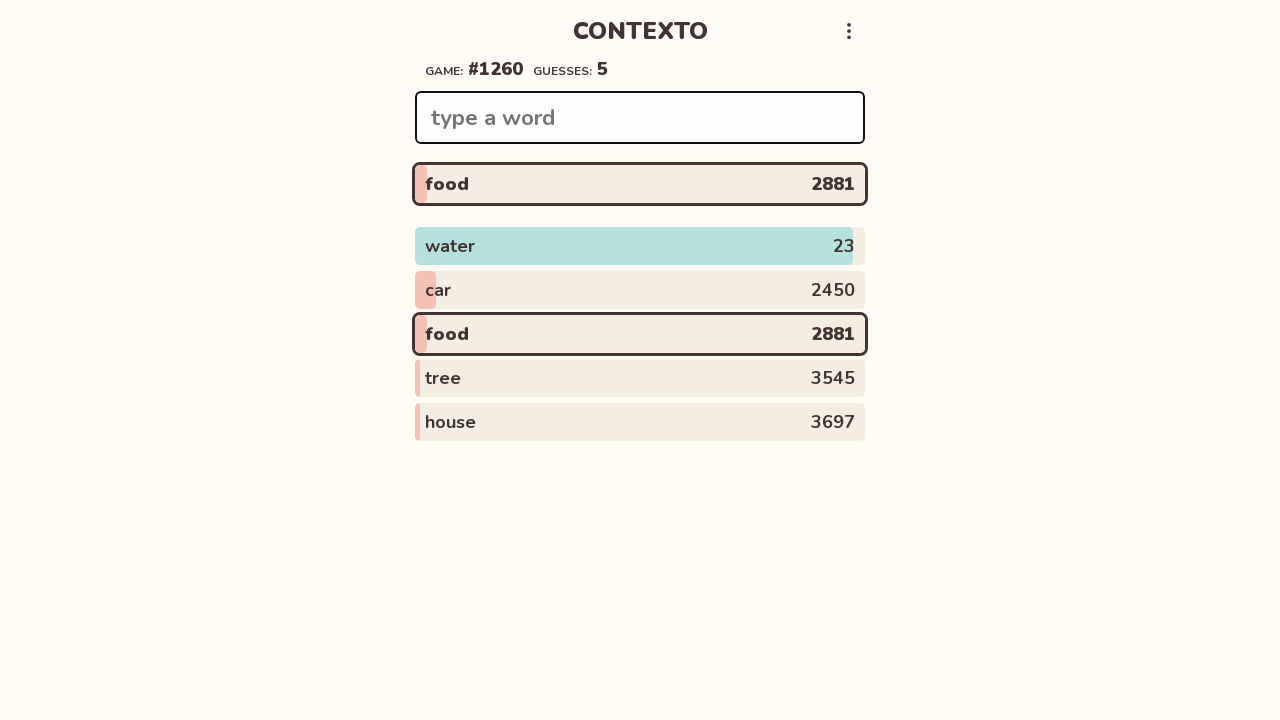

Waited 1 second for game to process 'food'
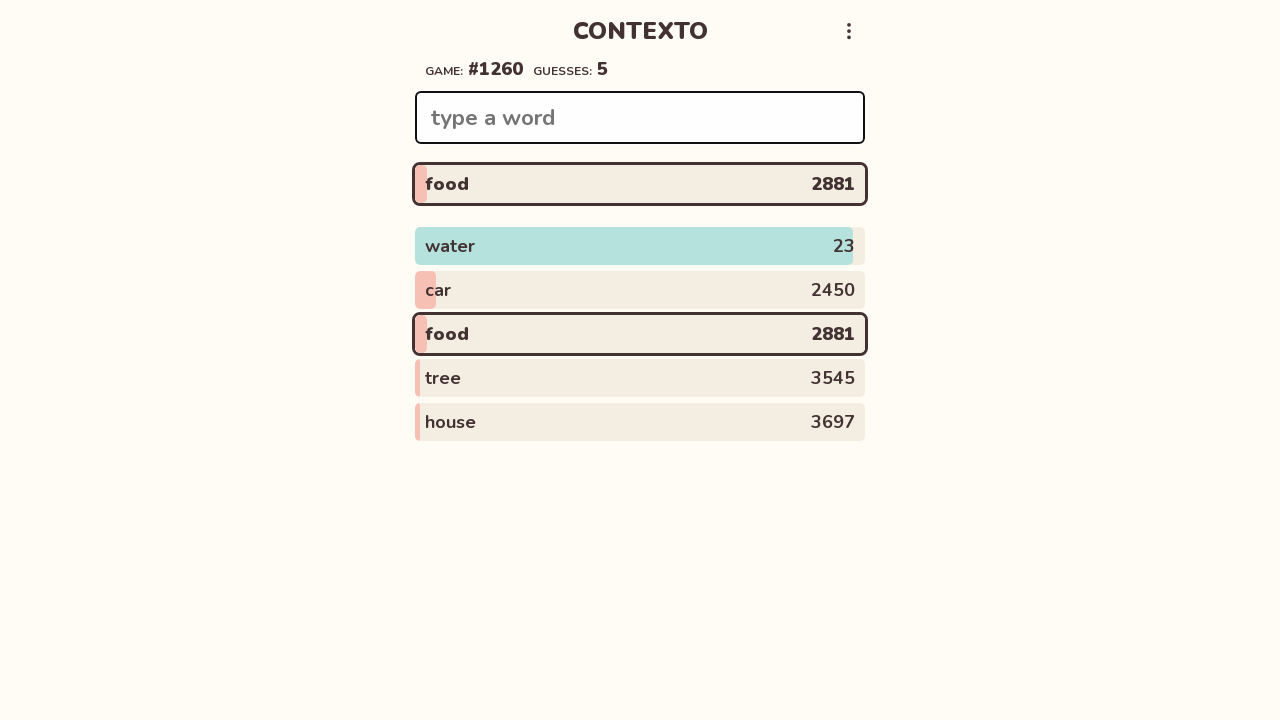

Cleared input field for next word on .word
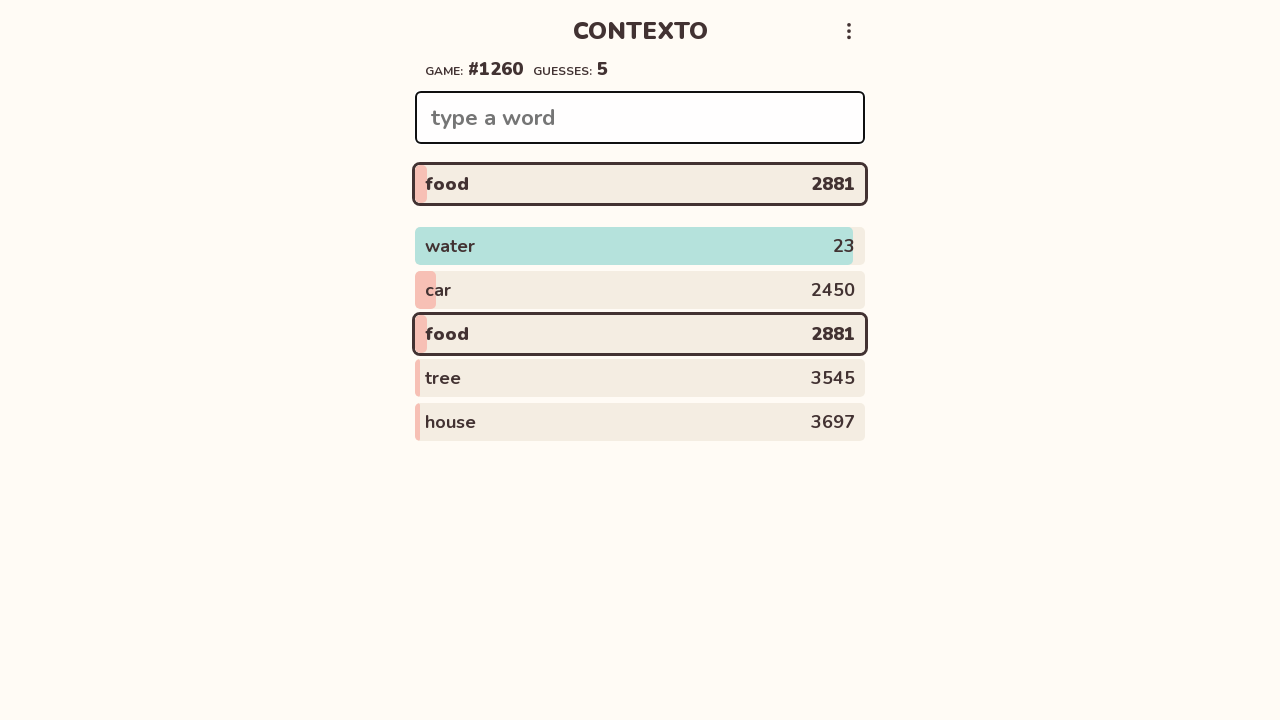

Filled input field with word 'animal' on .word
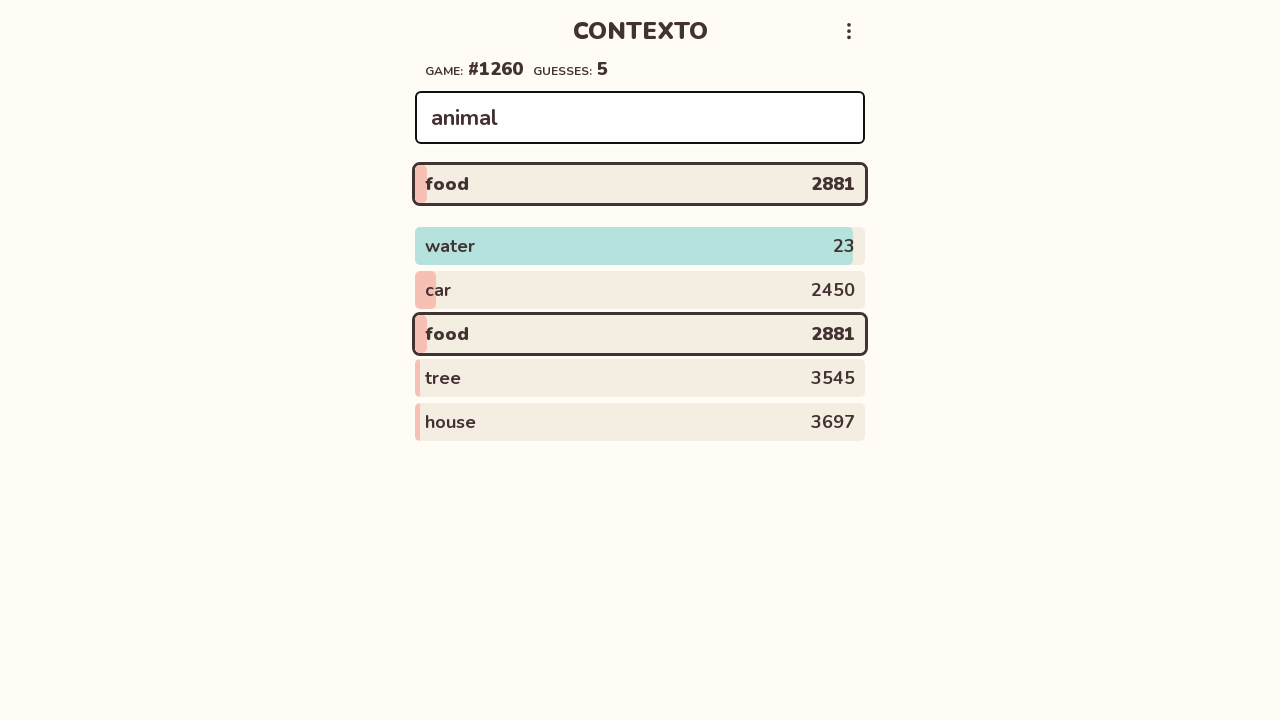

Pressed Enter to submit word 'animal' on .word
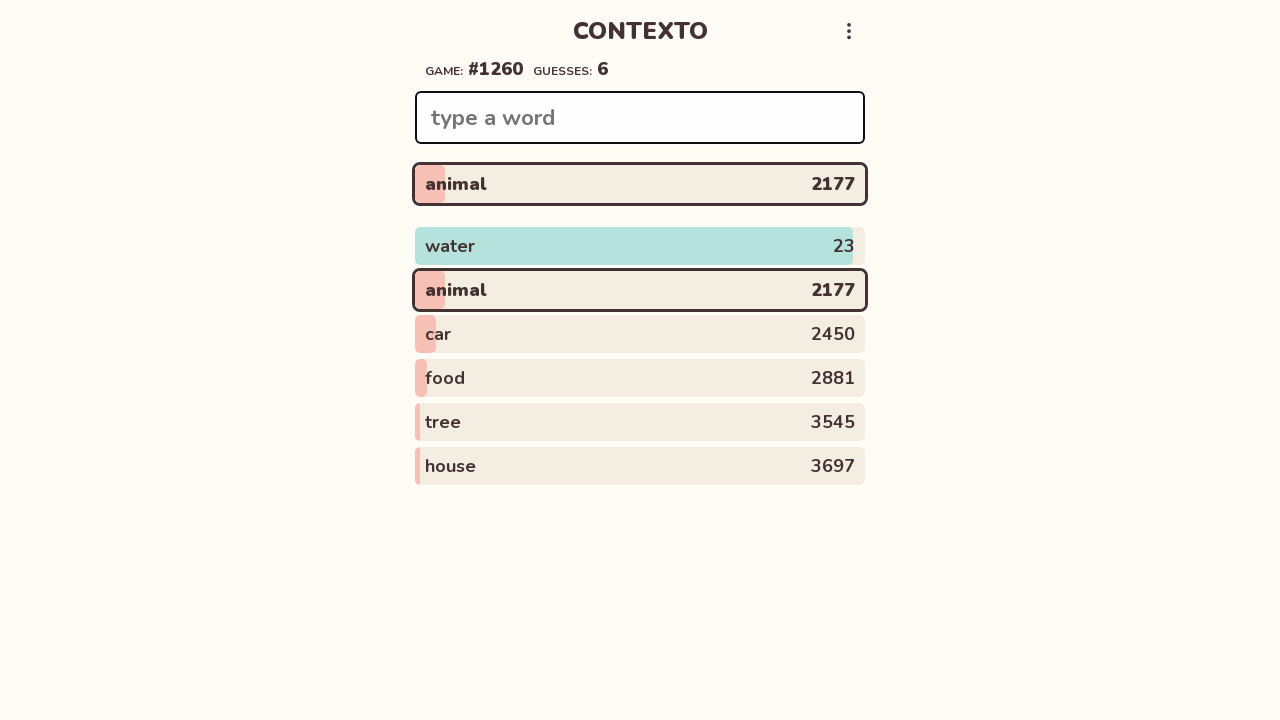

Waited 1 second for game to process 'animal'
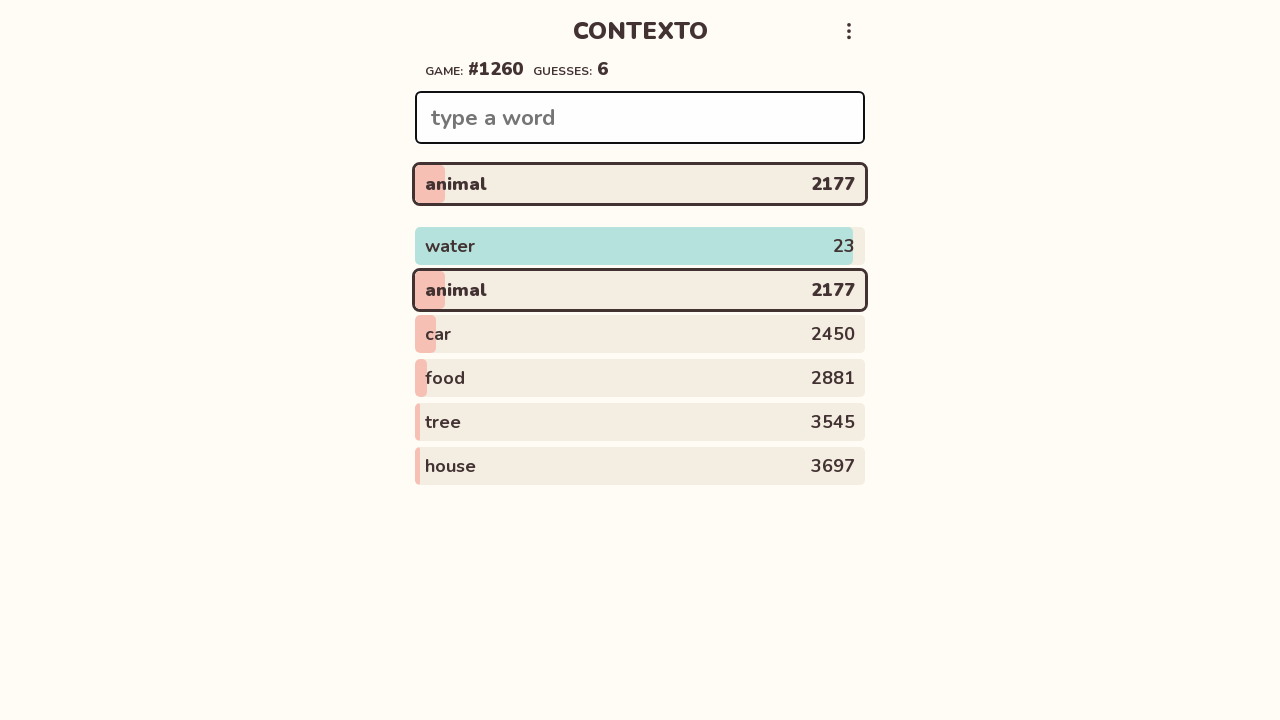

Cleared input field for next word on .word
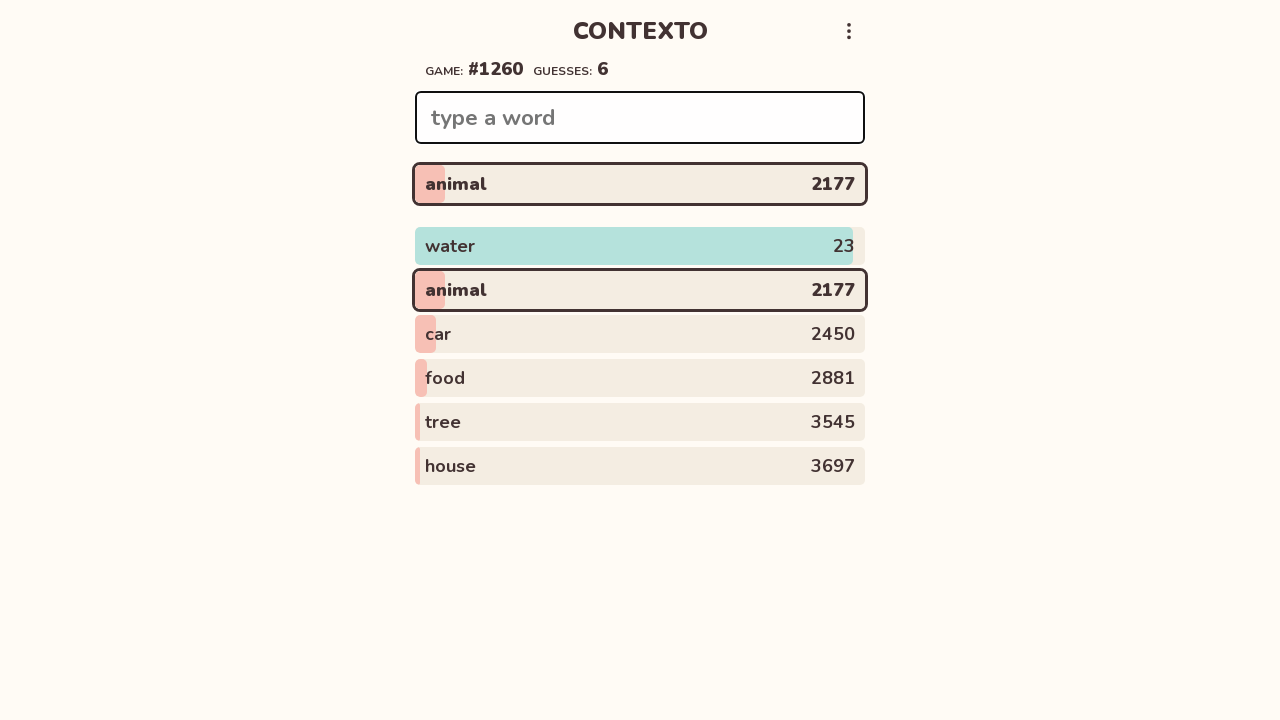

Filled input field with word 'person' on .word
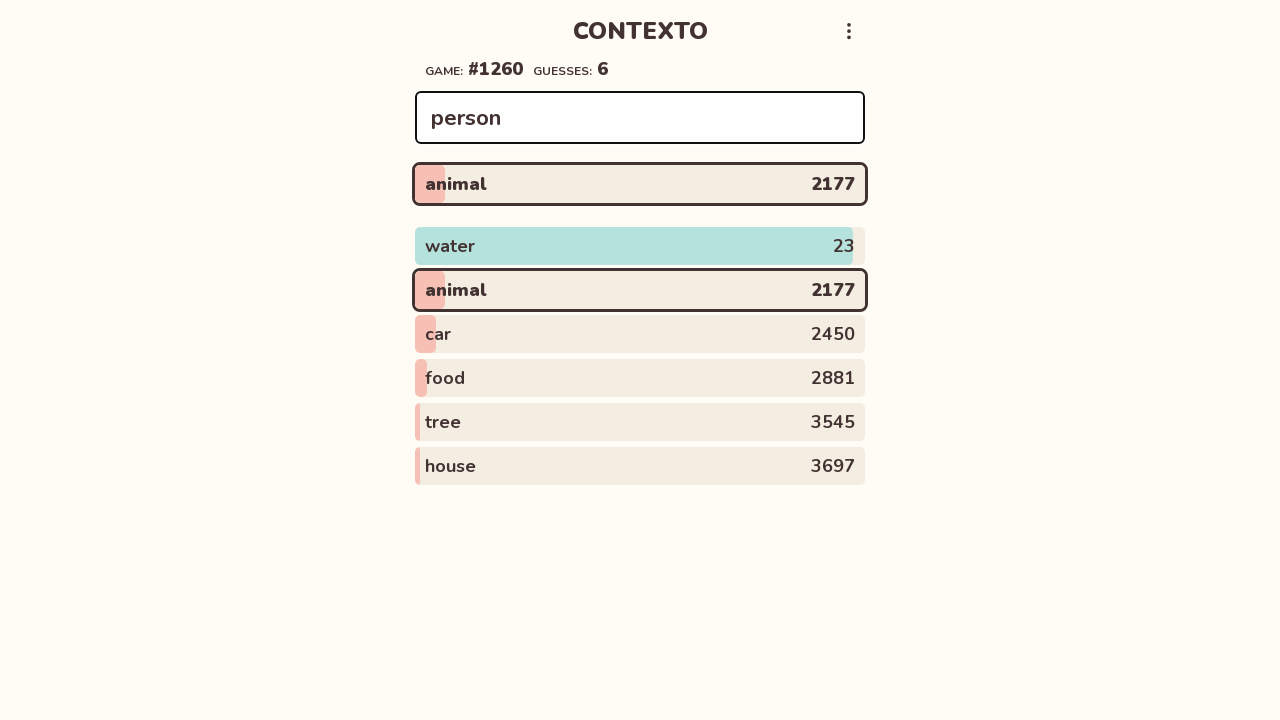

Pressed Enter to submit word 'person' on .word
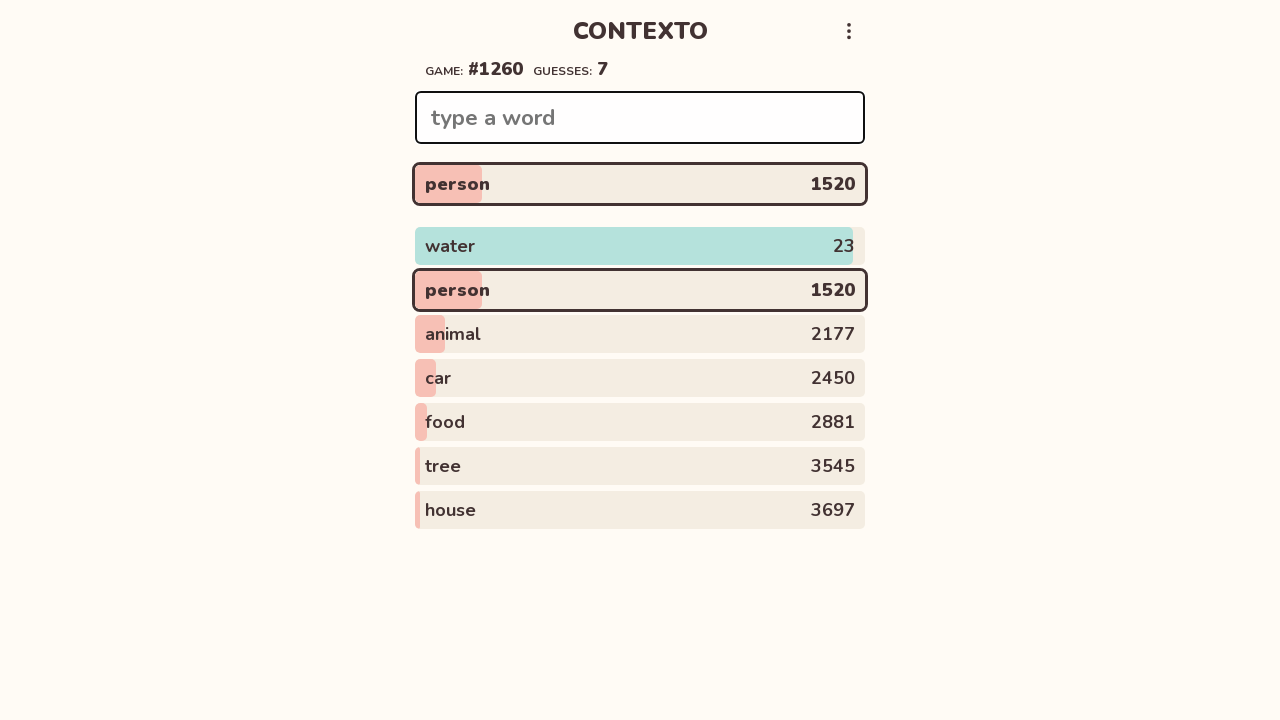

Waited 1 second for game to process 'person'
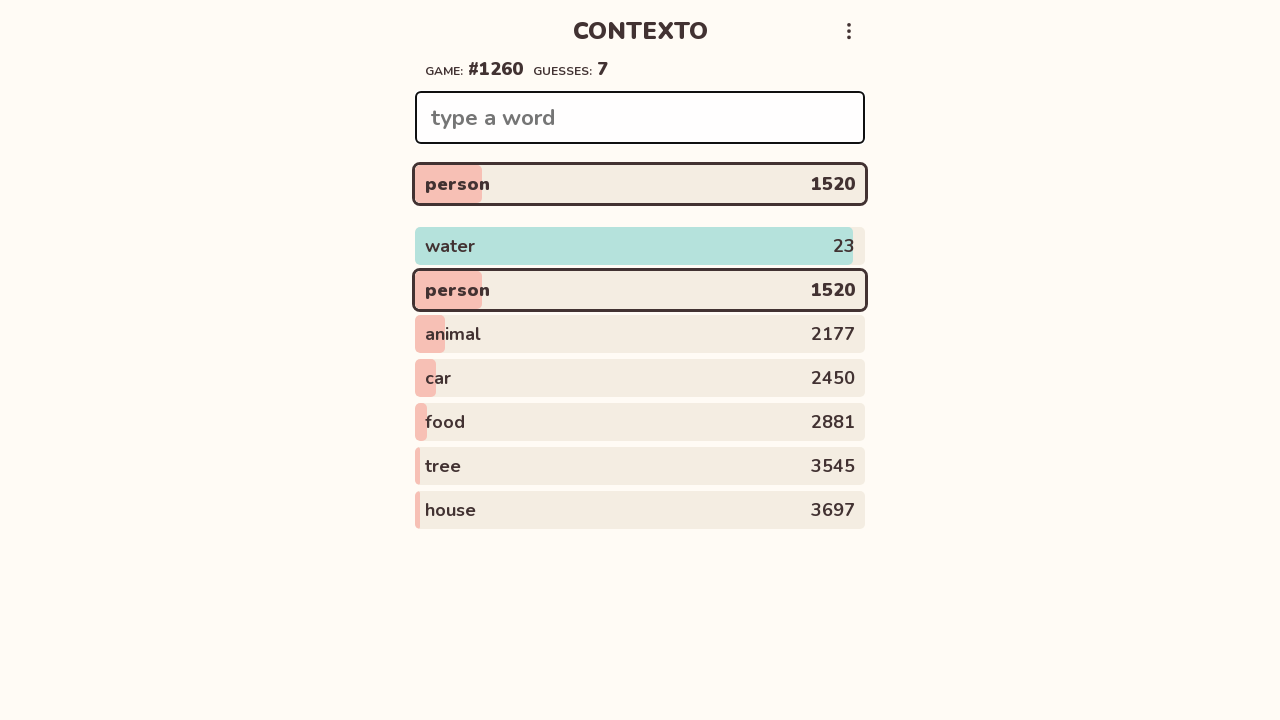

Cleared input field for next word on .word
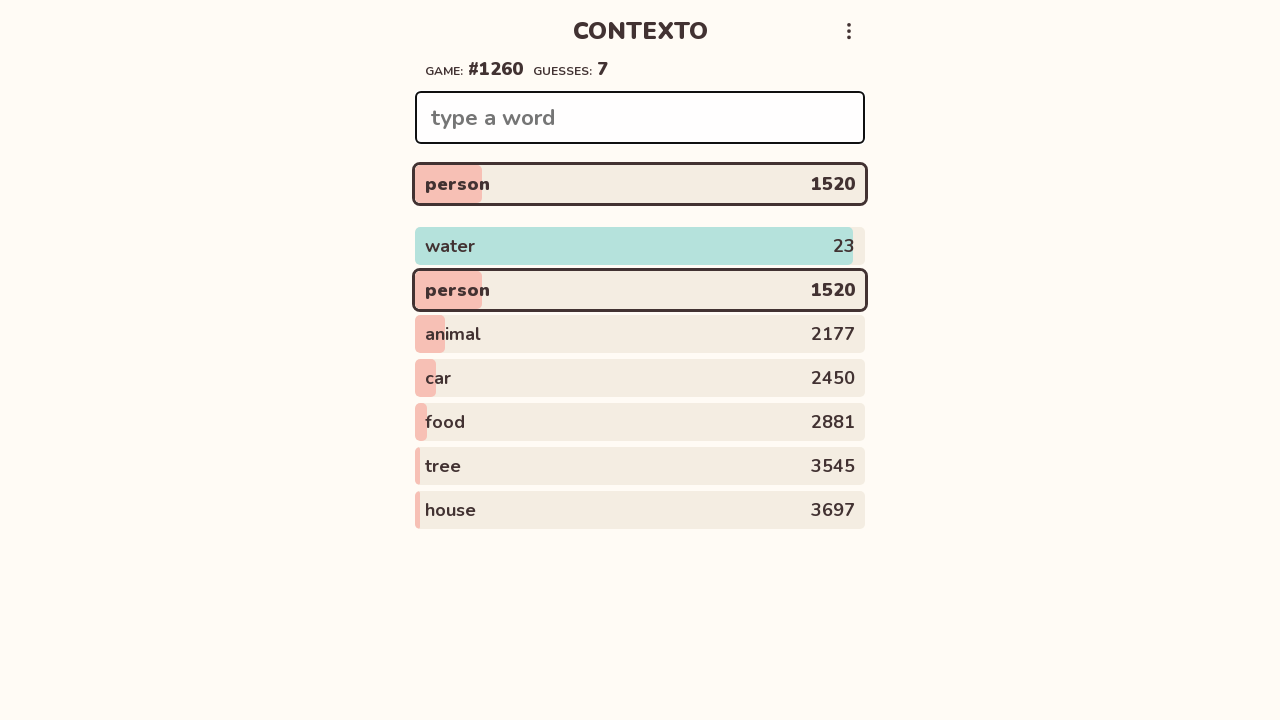

Filled input field with word 'time' on .word
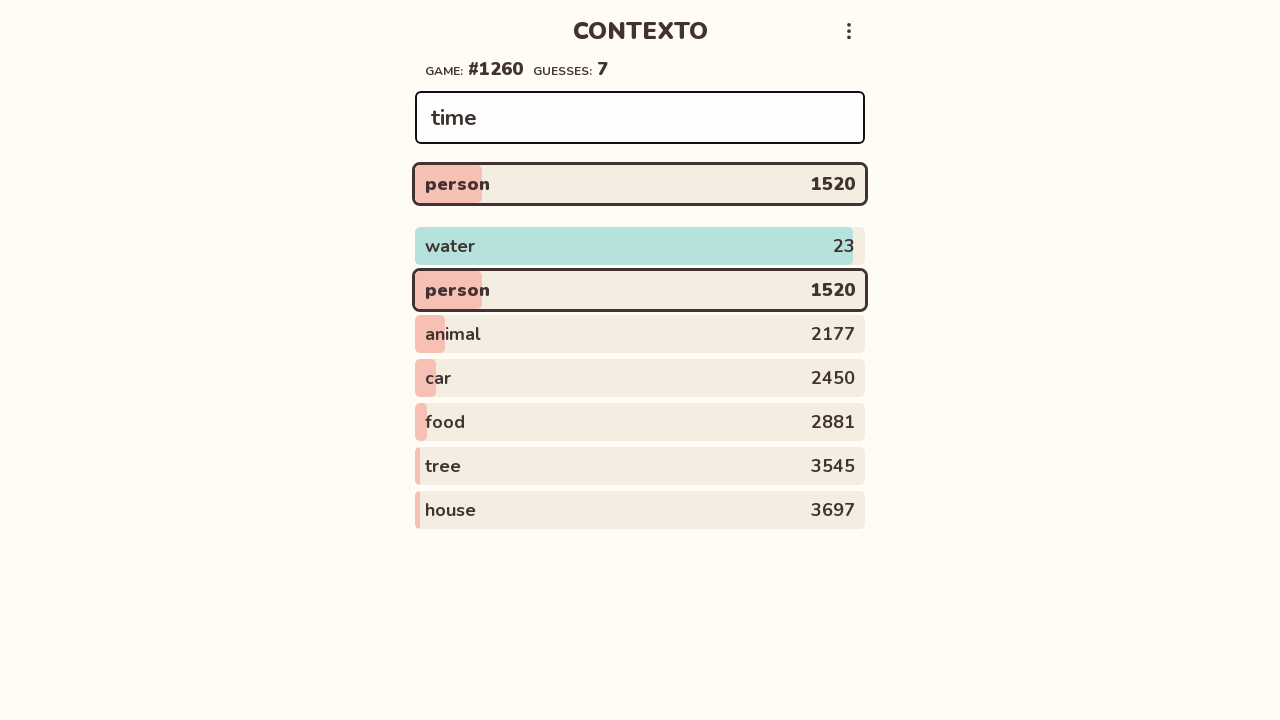

Pressed Enter to submit word 'time' on .word
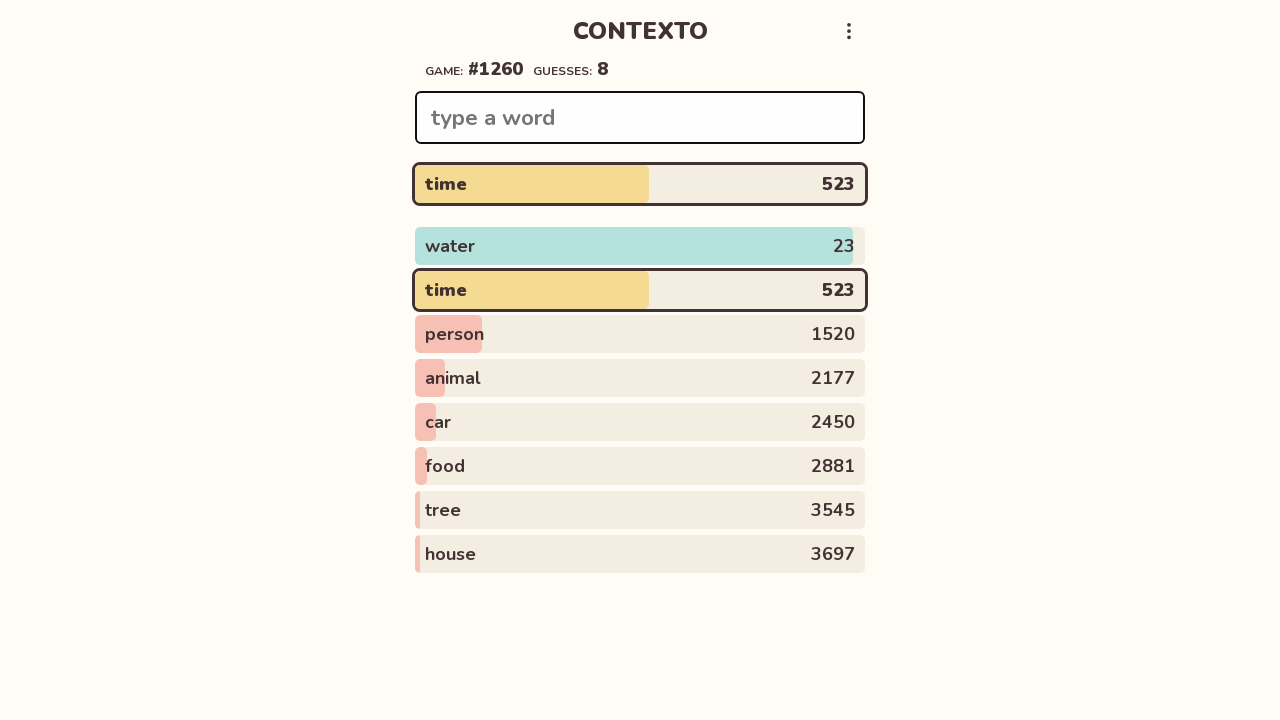

Waited 1 second for game to process 'time'
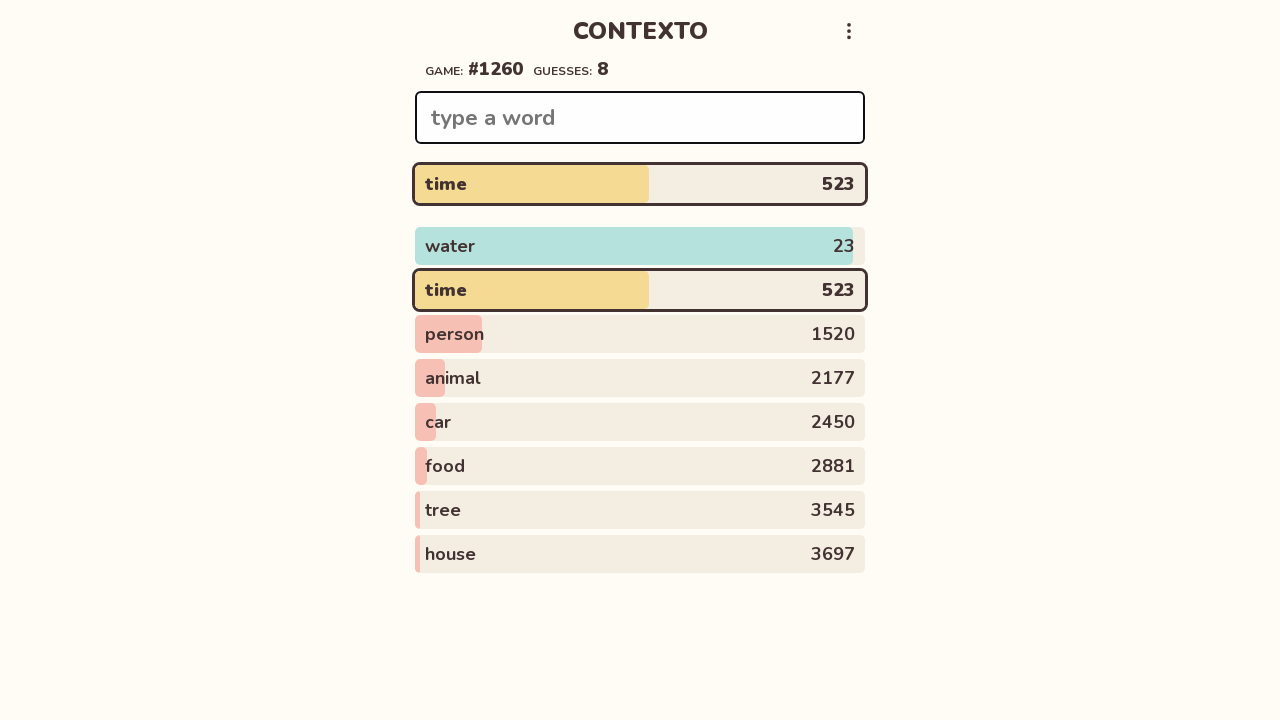

Cleared input field for next word on .word
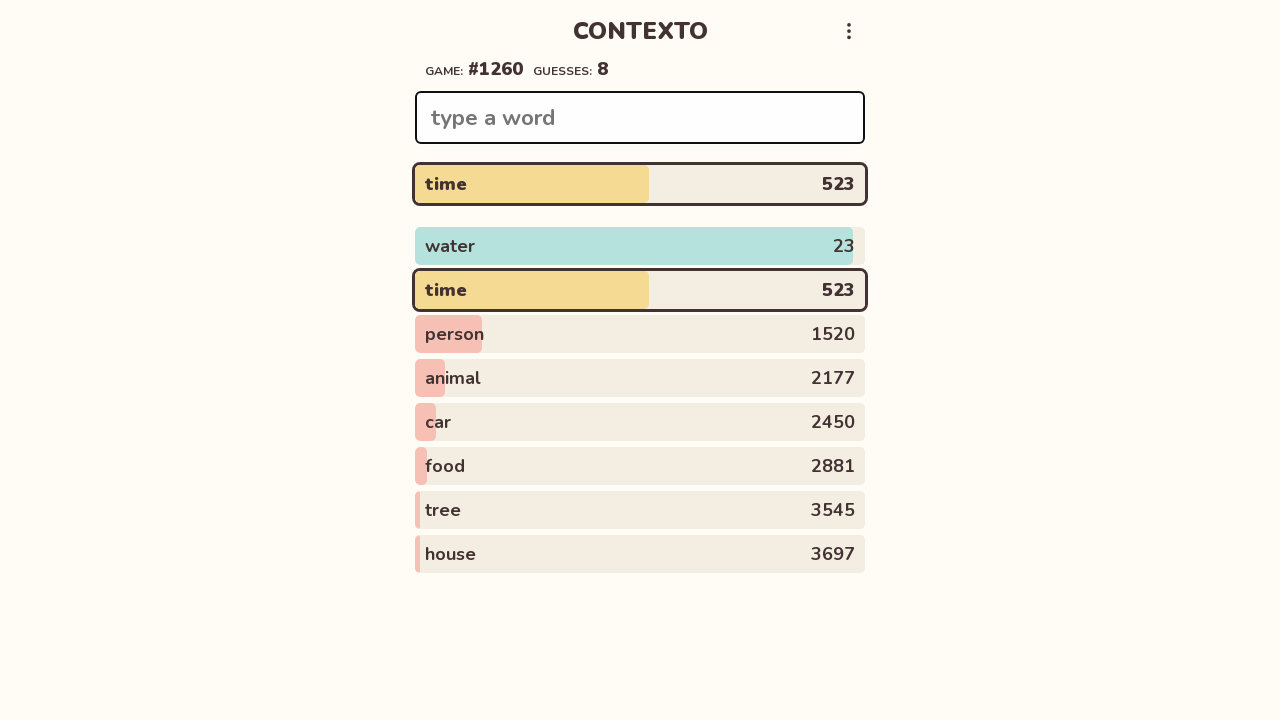

Filled input field with word 'world' on .word
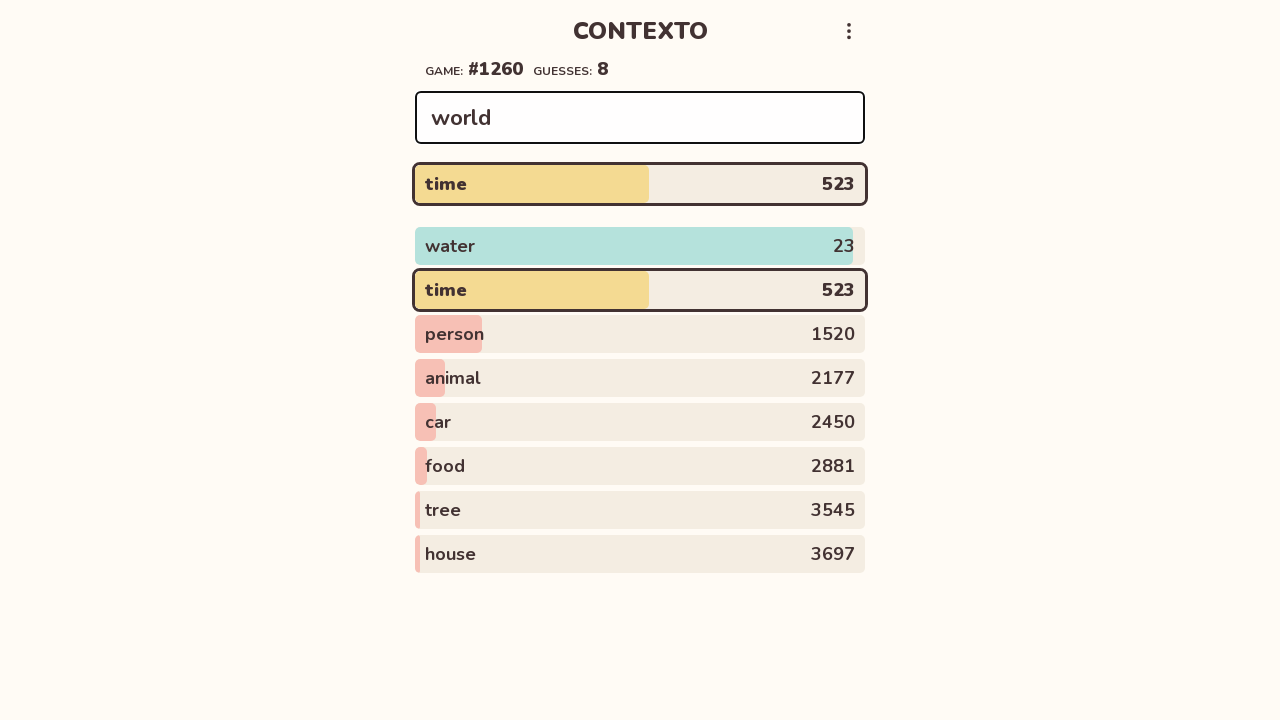

Pressed Enter to submit word 'world' on .word
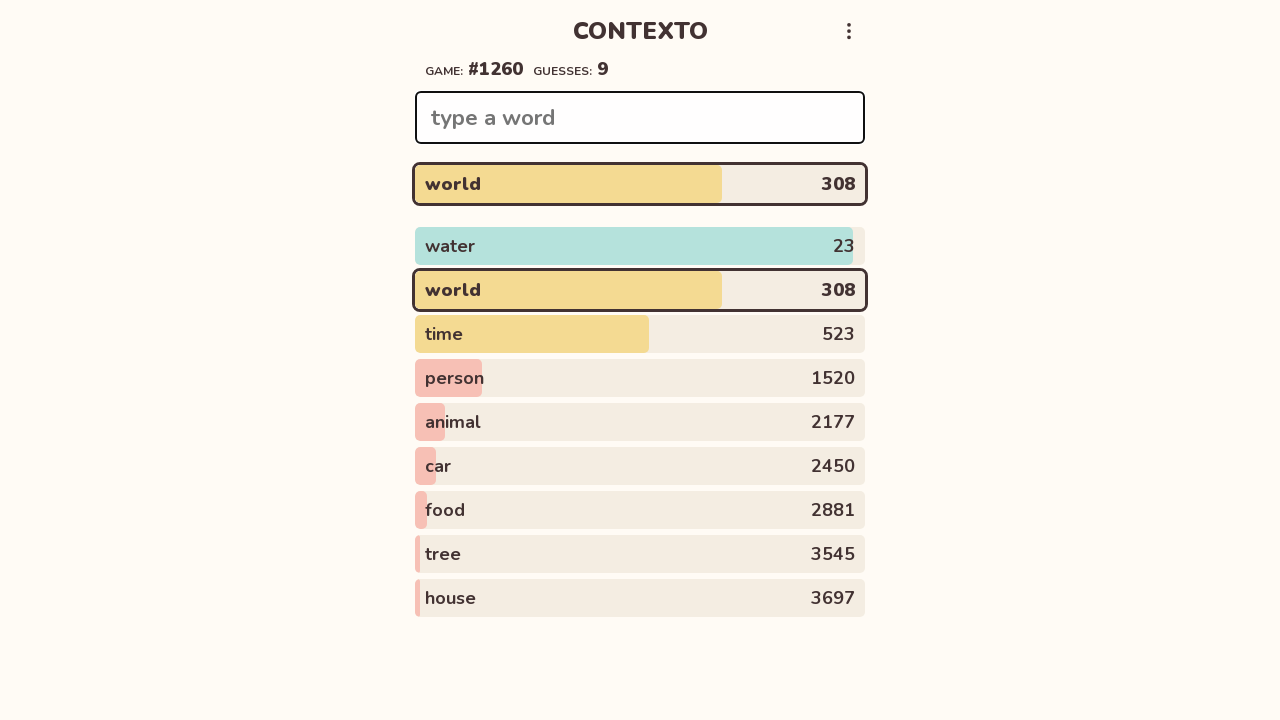

Waited 1 second for game to process 'world'
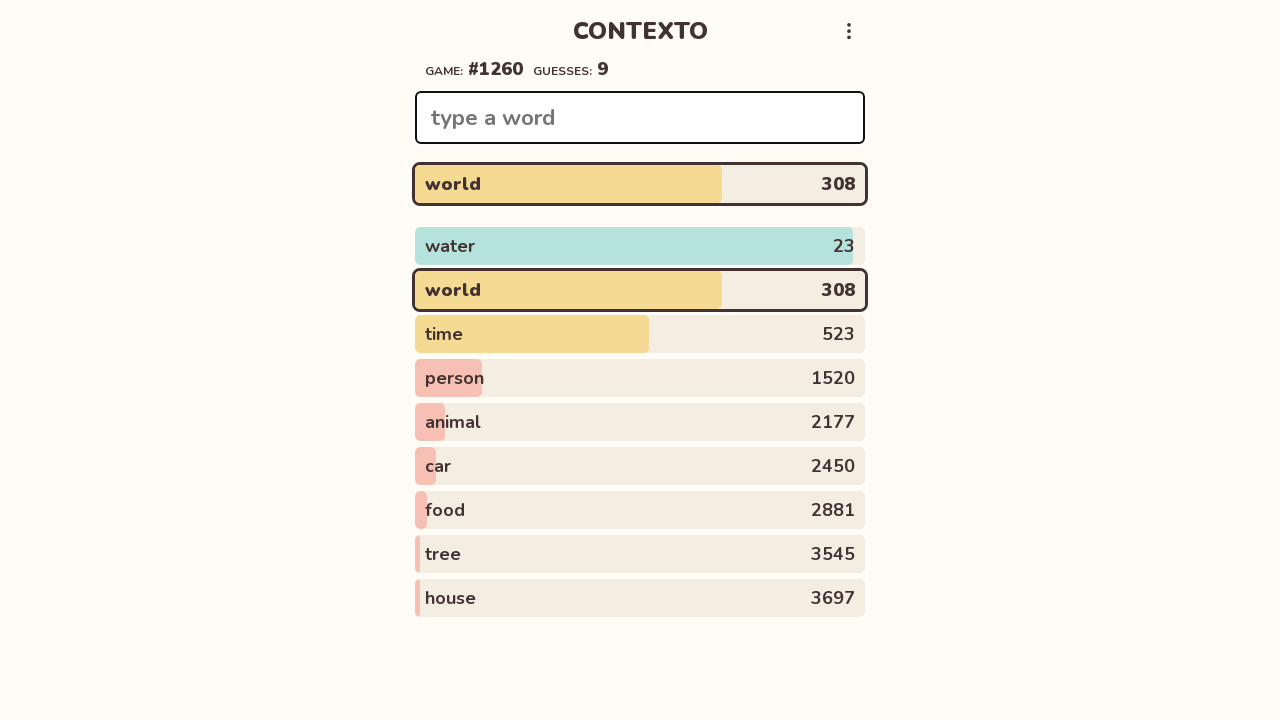

Cleared input field for next word on .word
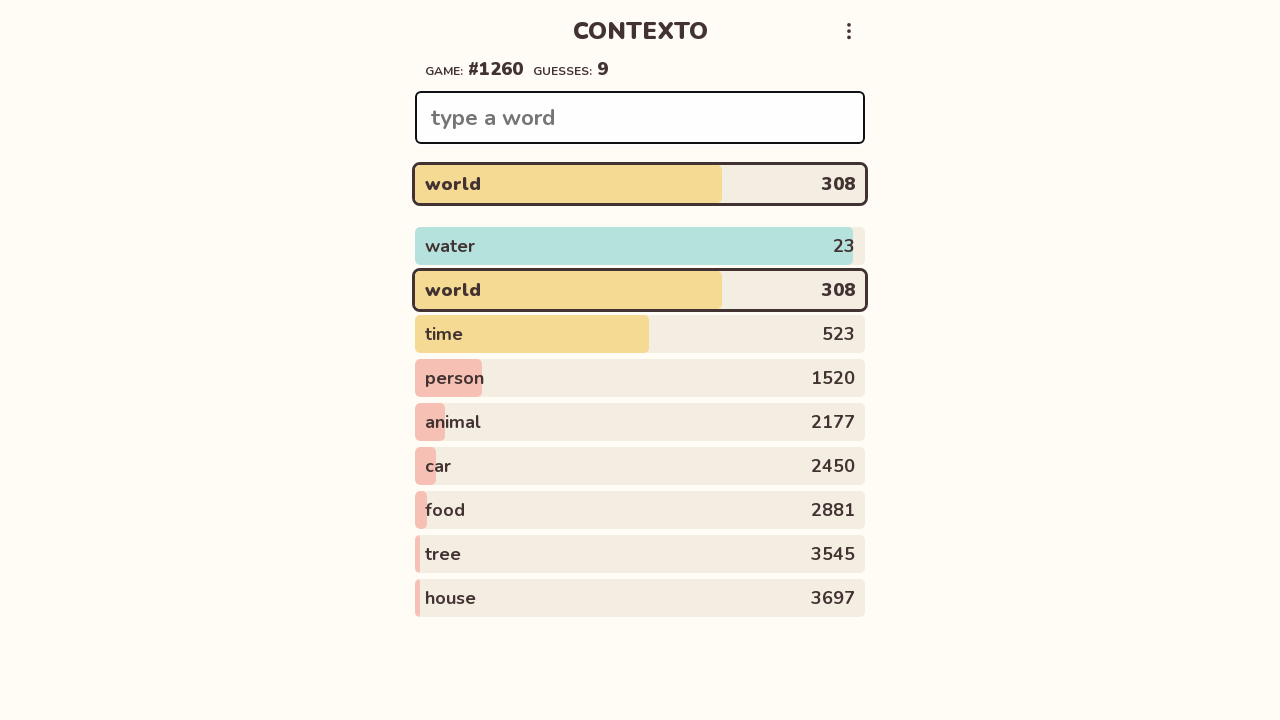

Filled input field with word 'life' on .word
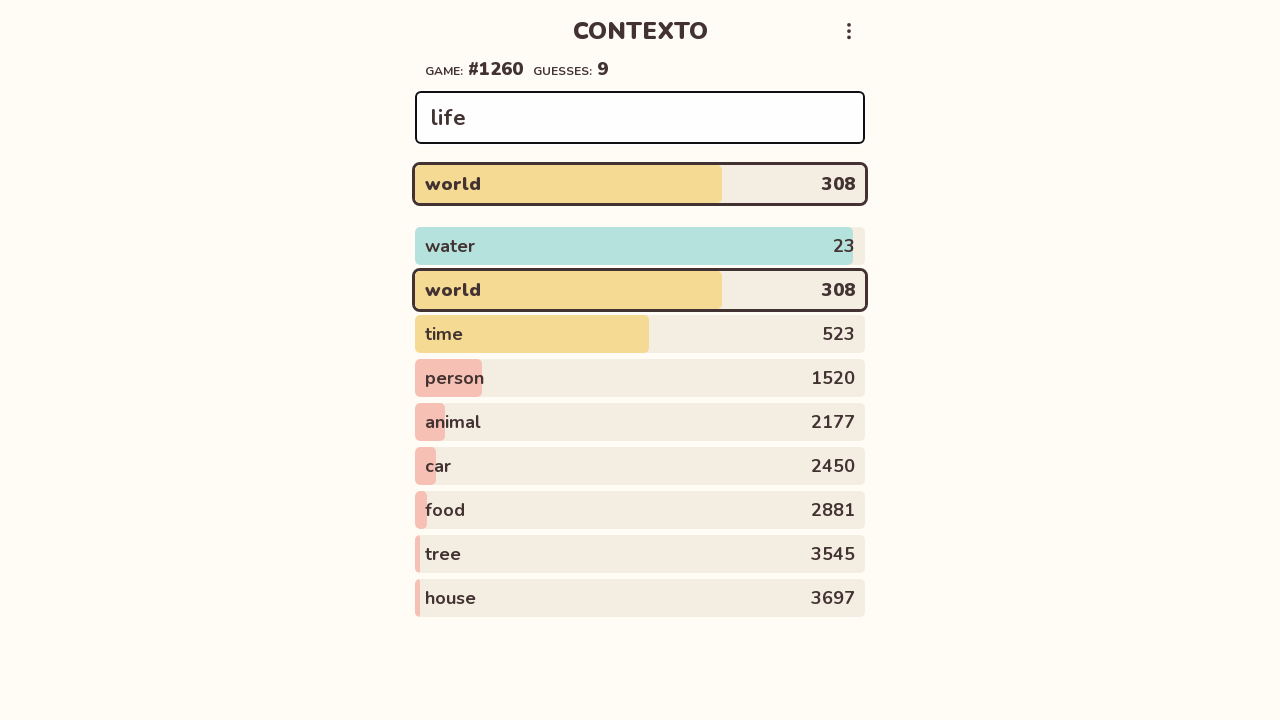

Pressed Enter to submit word 'life' on .word
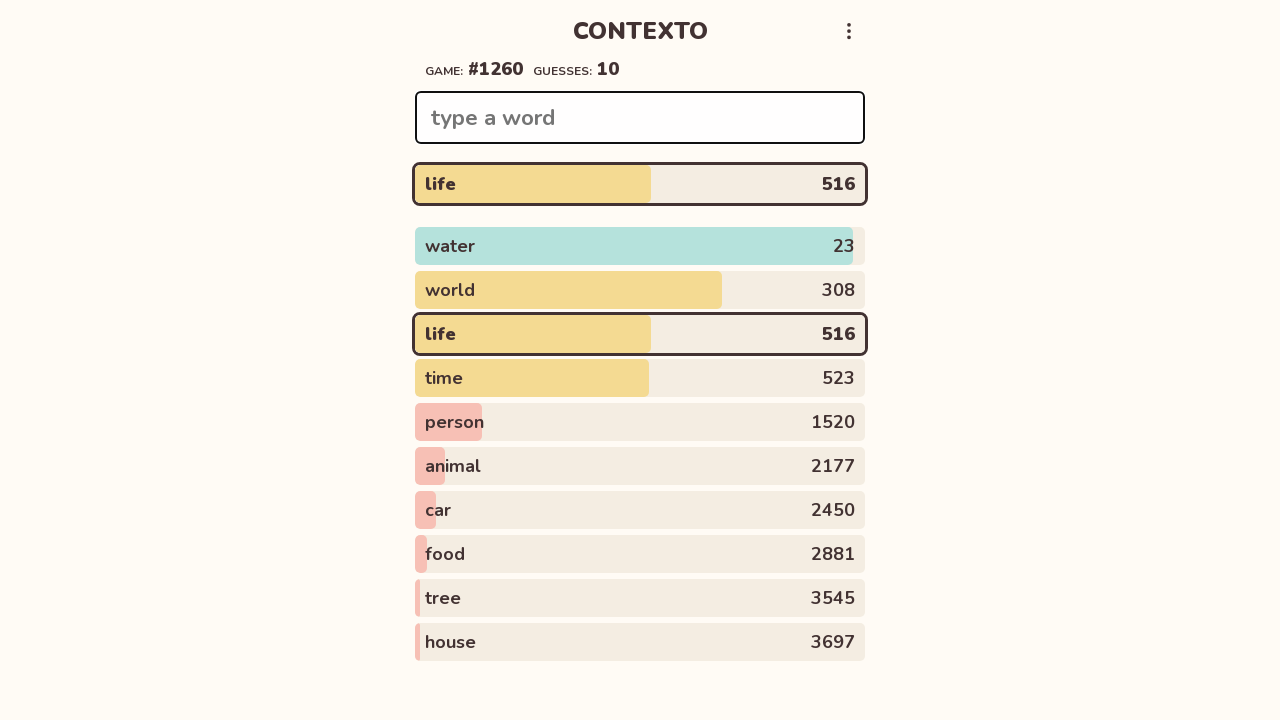

Waited 1 second for game to process 'life'
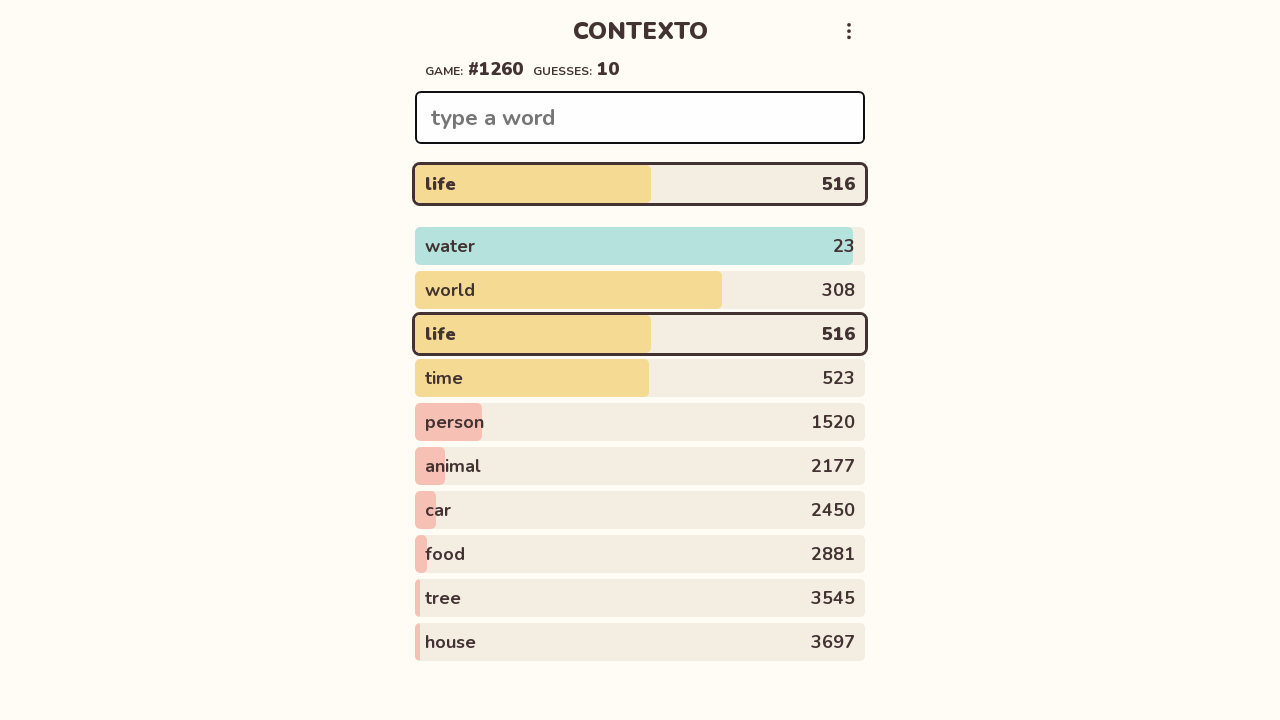

Cleared input field for next word on .word
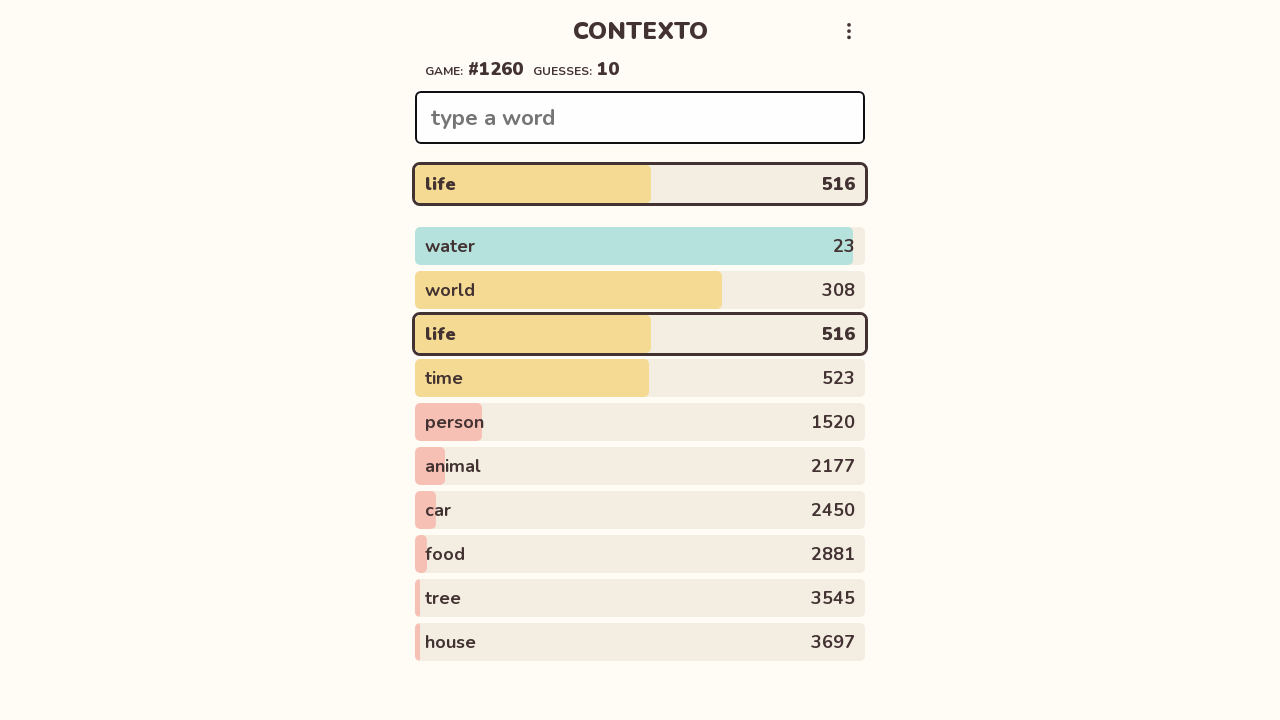

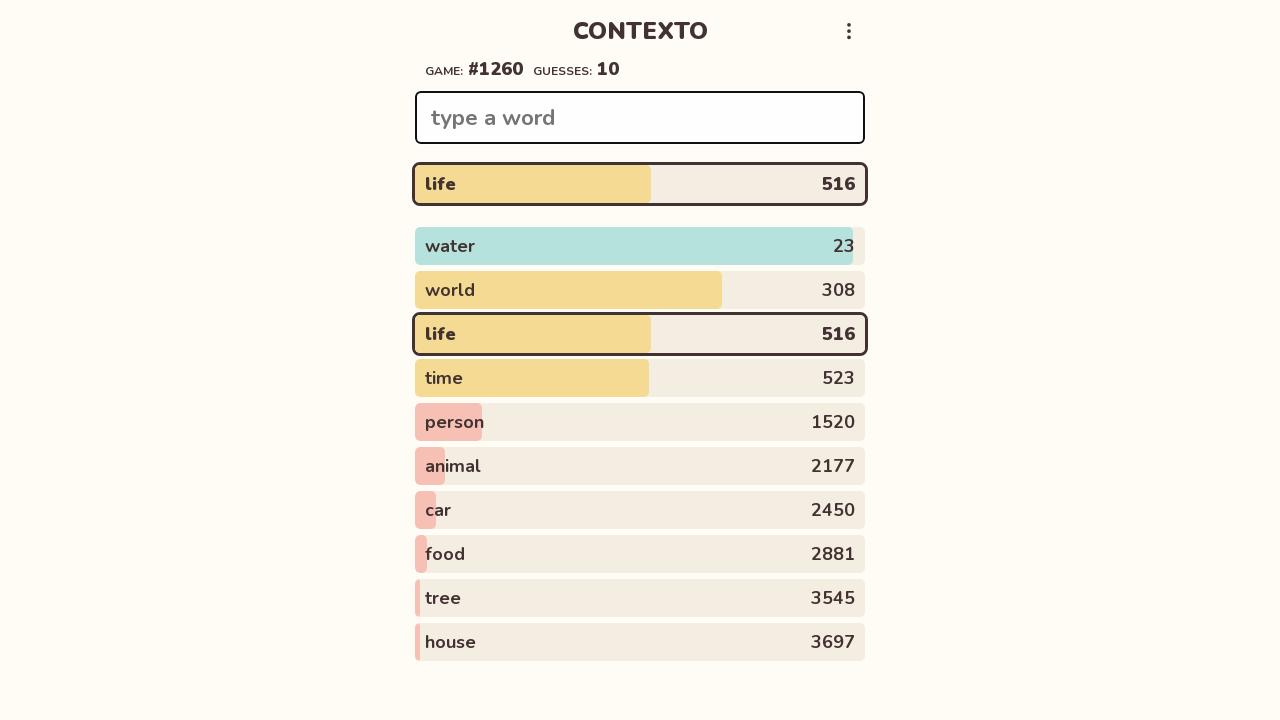